Tests WebSocket functionality by connecting to a WebSocket server and sending various JSON messages including heartbeat, time sync, location queries, and control commands through a web-based WebSocket testing interface

Starting URL: http://www.jsons.cn/websocket/

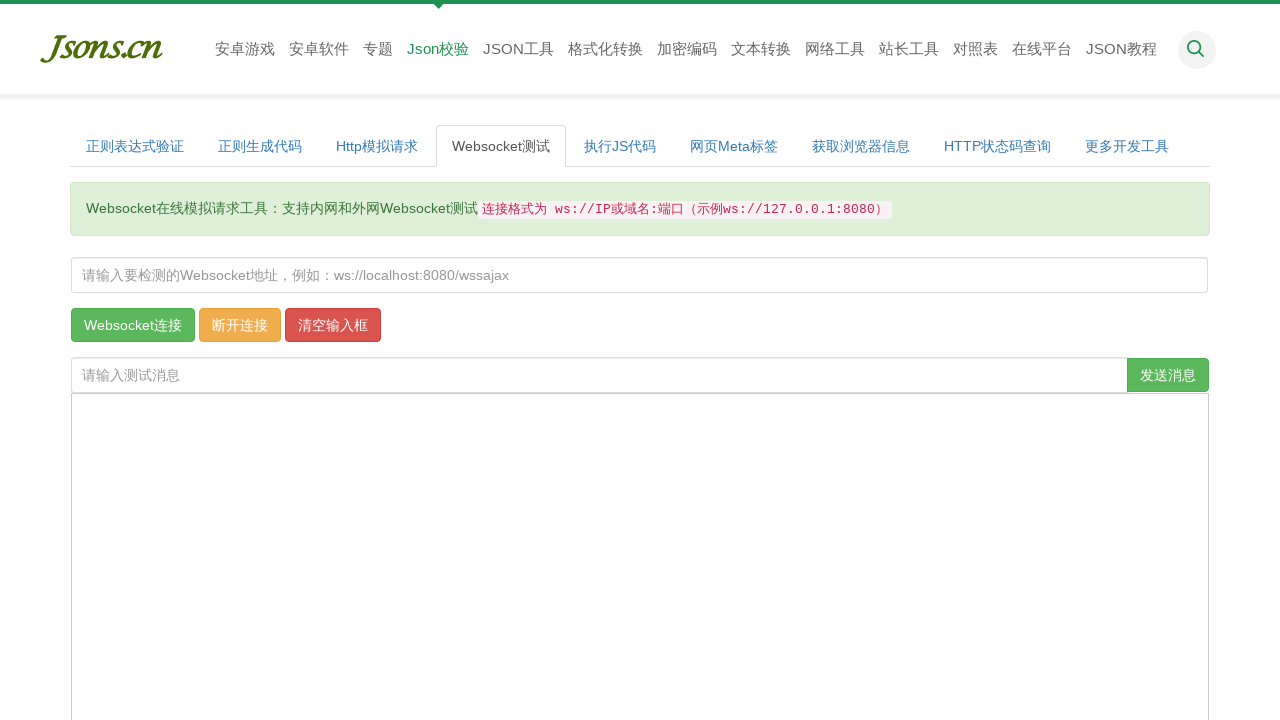

Filled WebSocket server address field with ws://221.178.225.58:9906/WebSocket on #wsaddr
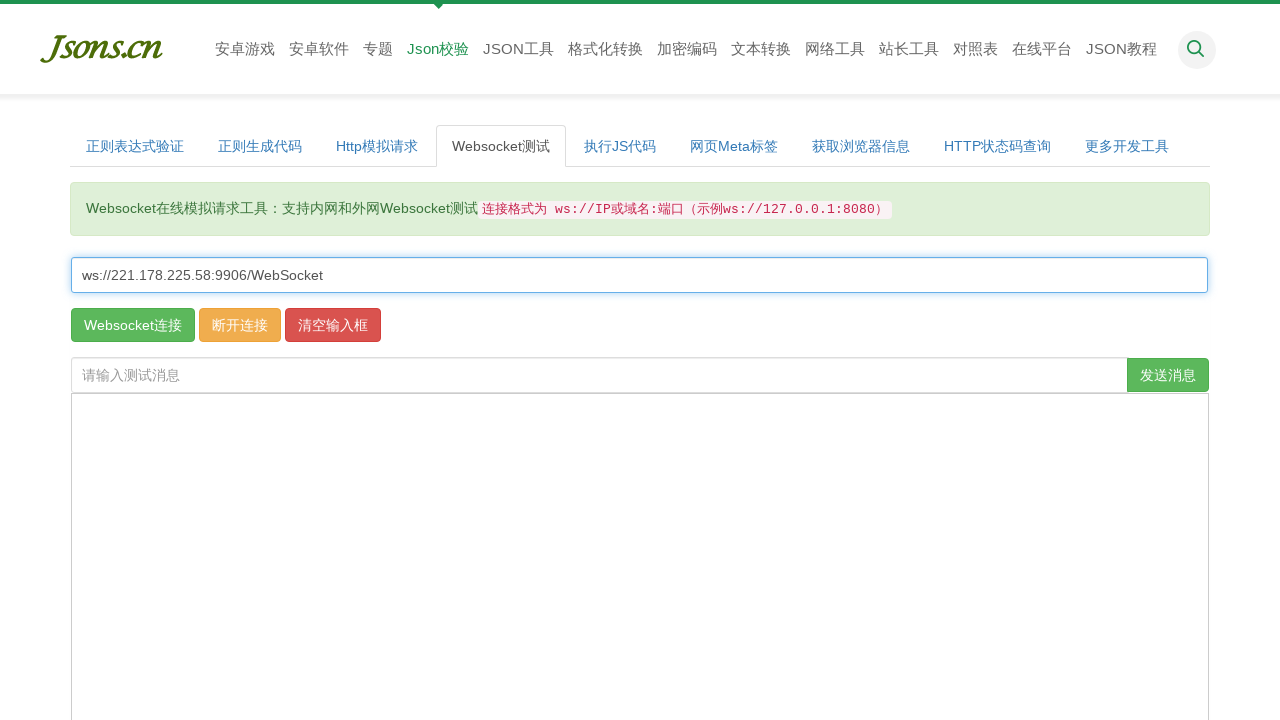

Clicked connect button to establish WebSocket connection at (133, 325) on .btn.btn-success
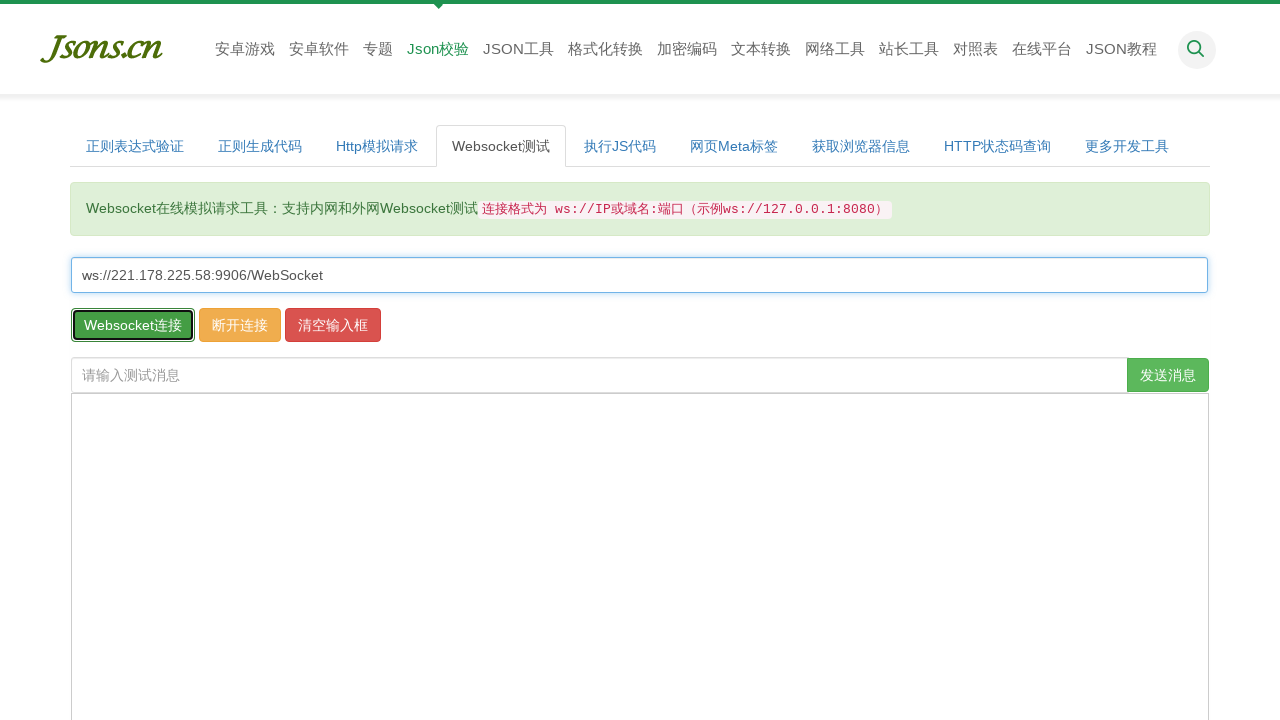

Waited 500ms for WebSocket connection to establish
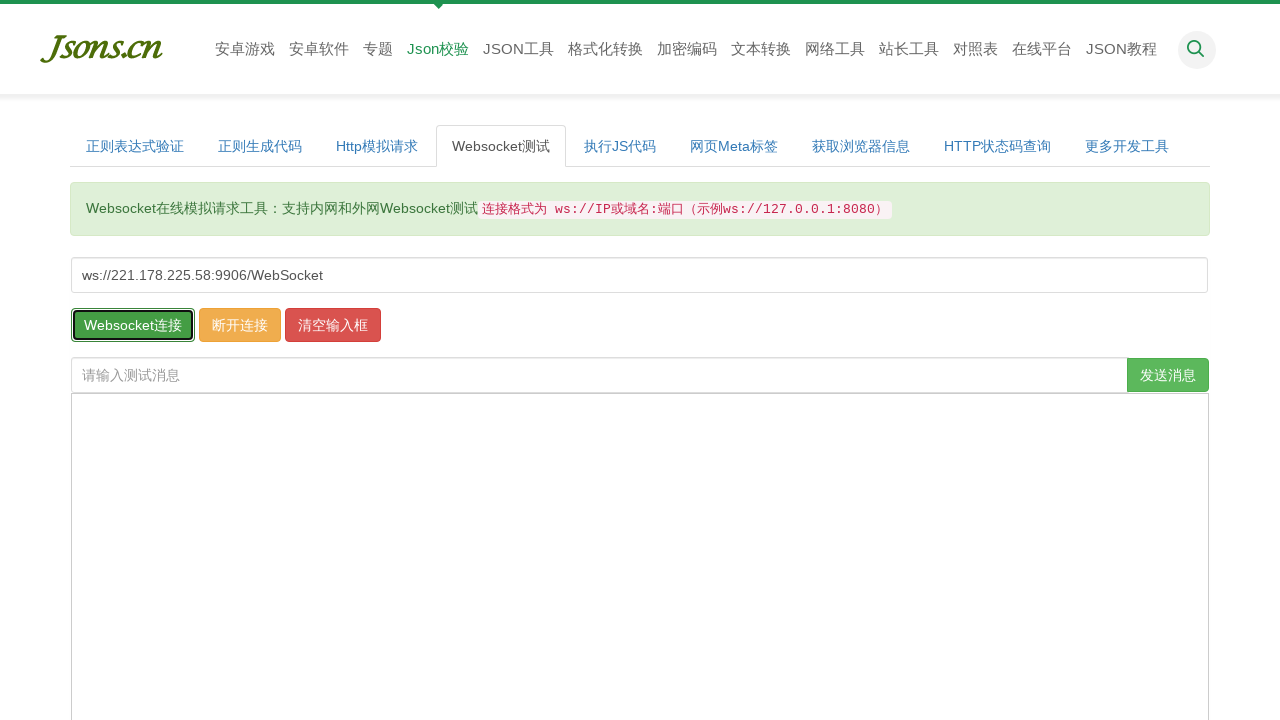

Filled message field with heartbeat JSON message on #message
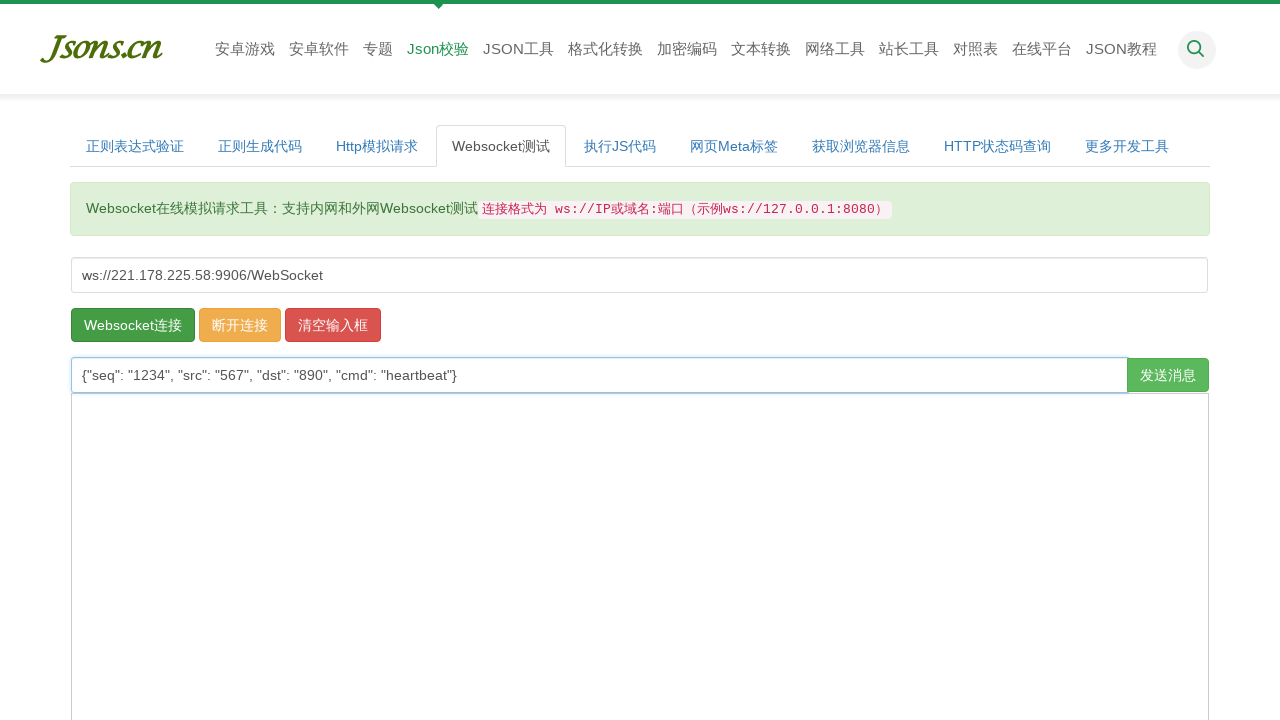

Clicked send button to transmit heartbeat message at (1168, 375) on xpath=//html/body/div/div/div/div/div/div/form/div/span/button
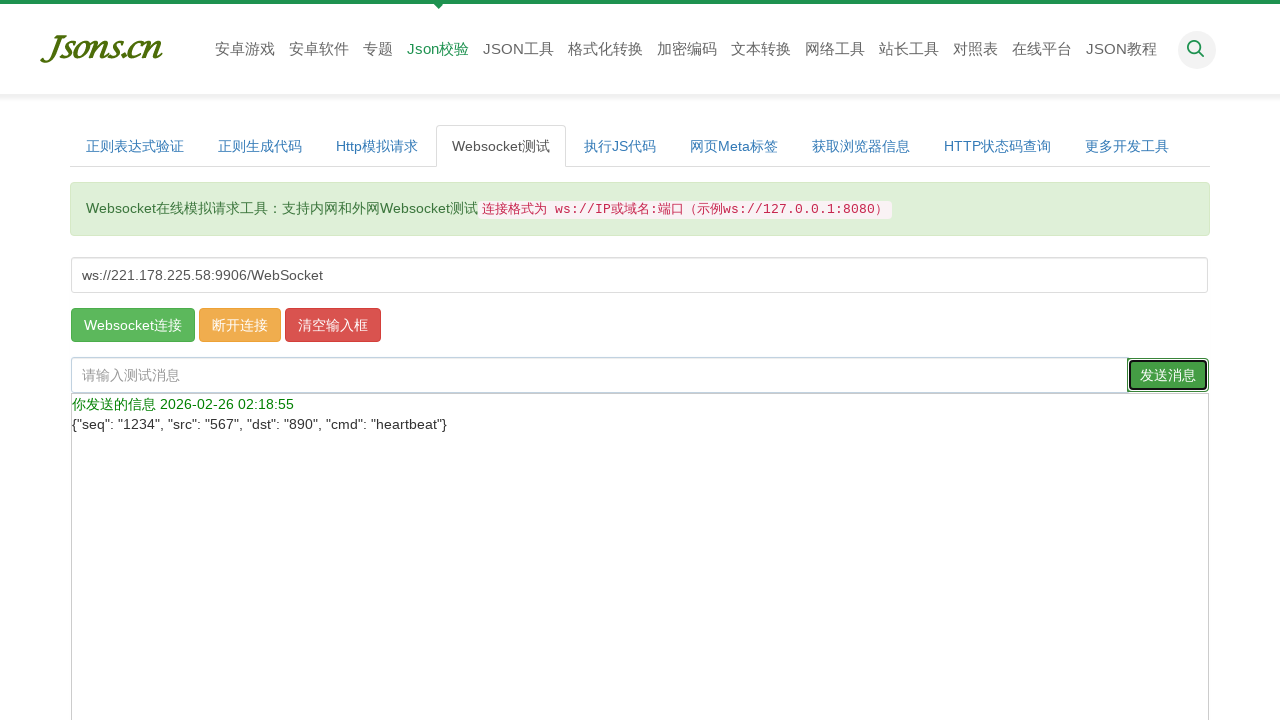

Cleared message field after sending heartbeat on #message
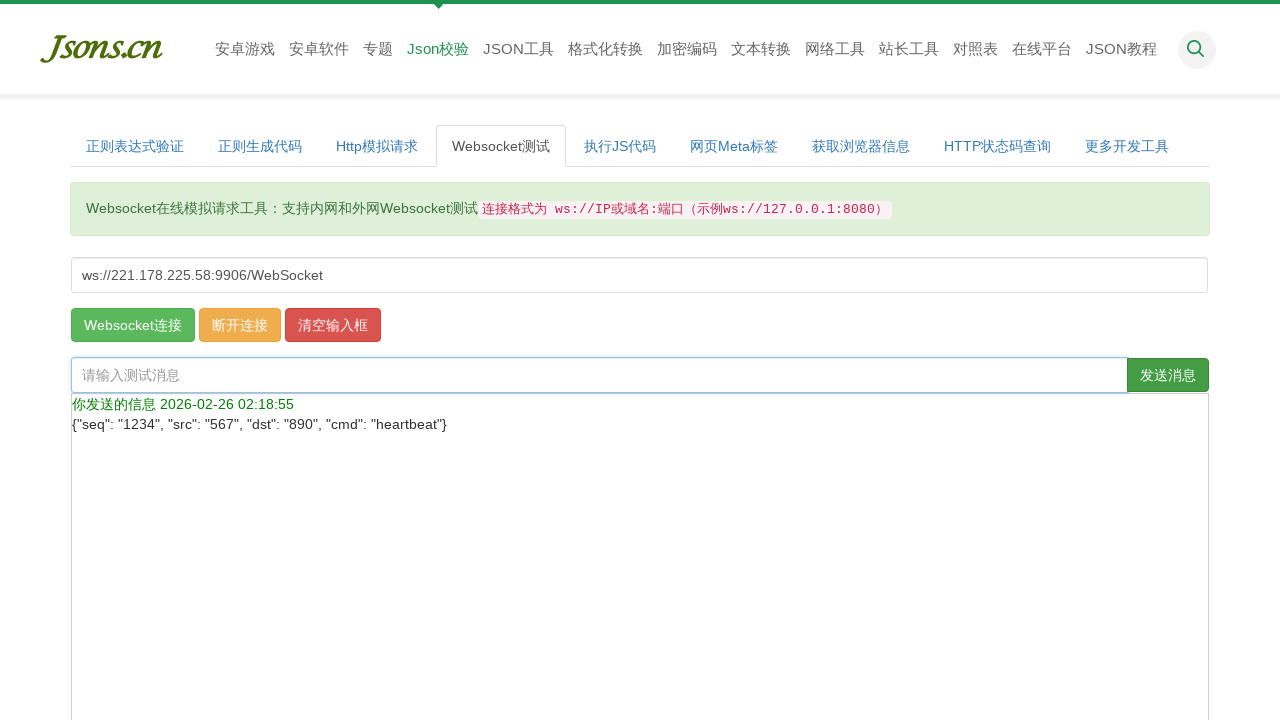

Filled message field with time sync JSON message on #message
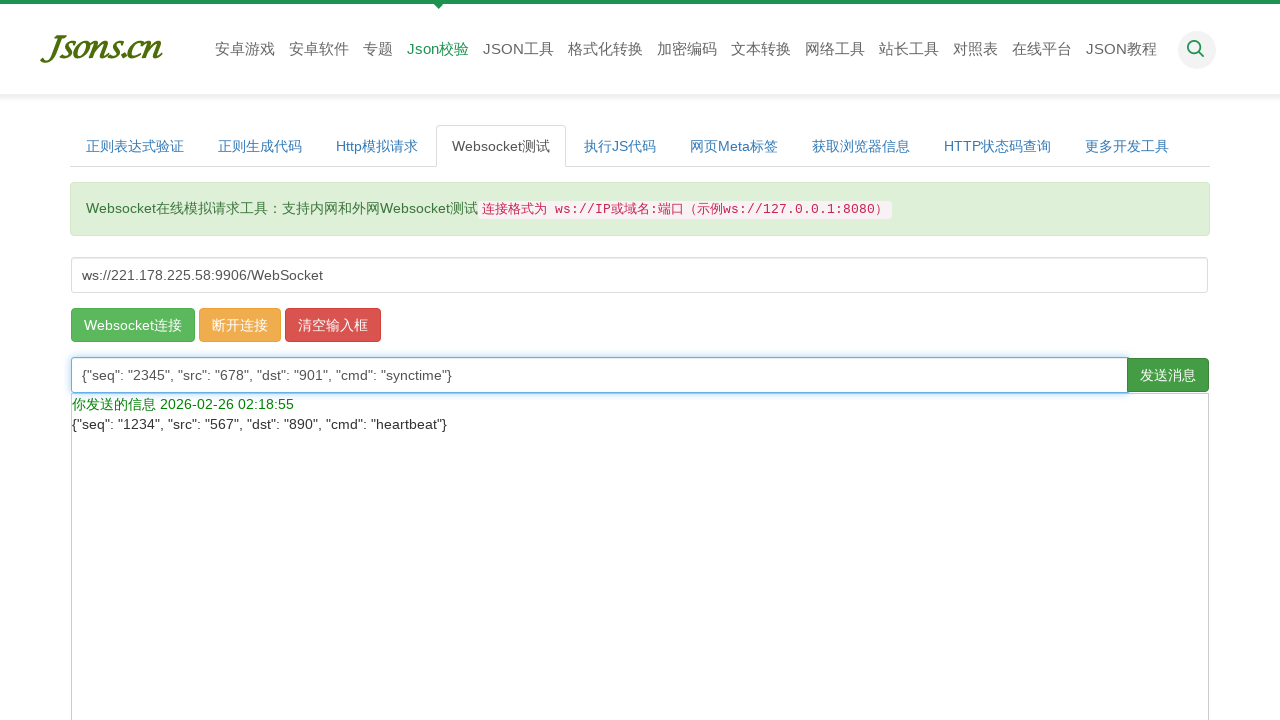

Clicked send button to transmit time sync message at (1168, 375) on xpath=//html/body/div/div/div/div/div/div/form/div/span/button
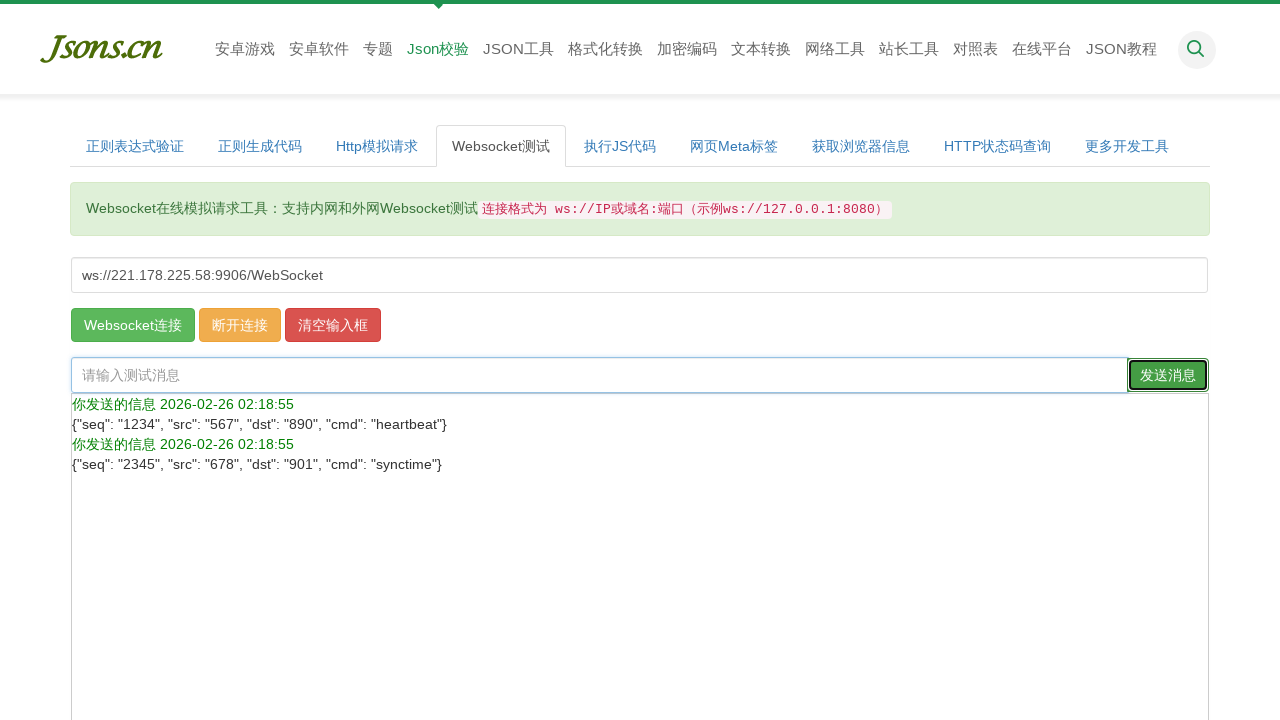

Cleared message field after sending time sync on #message
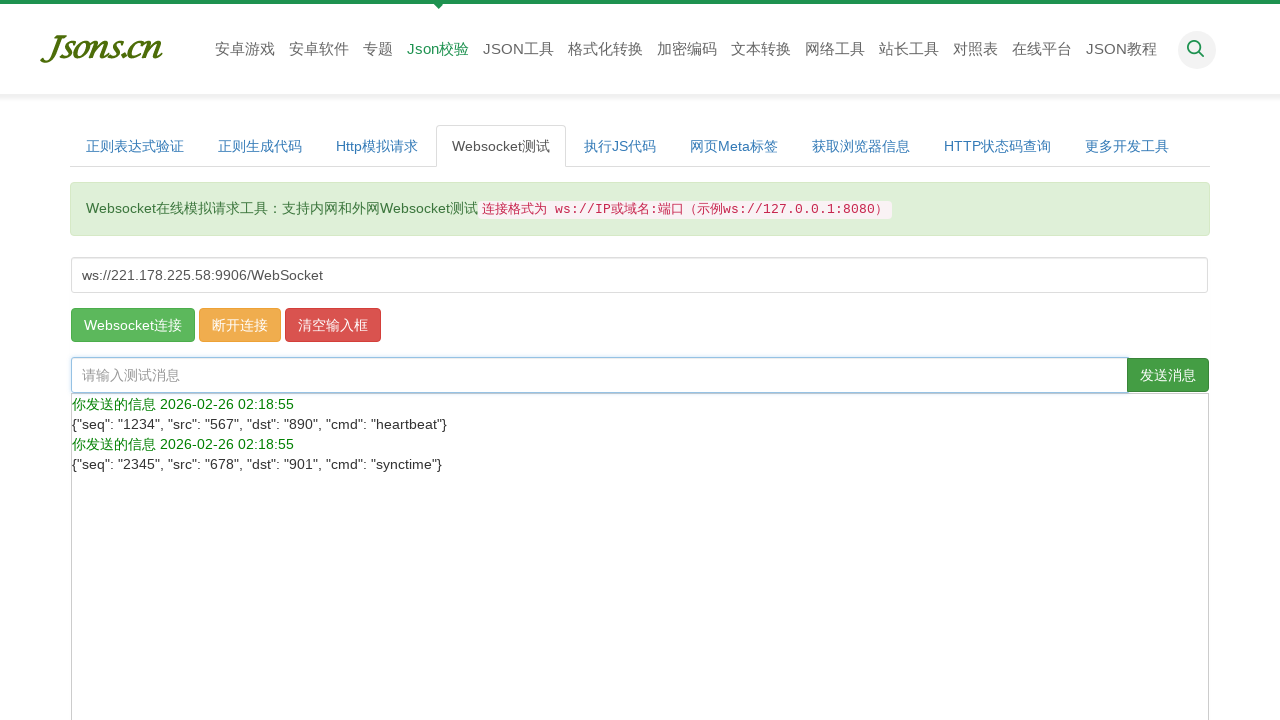

Filled message field with CAD time JSON message on #message
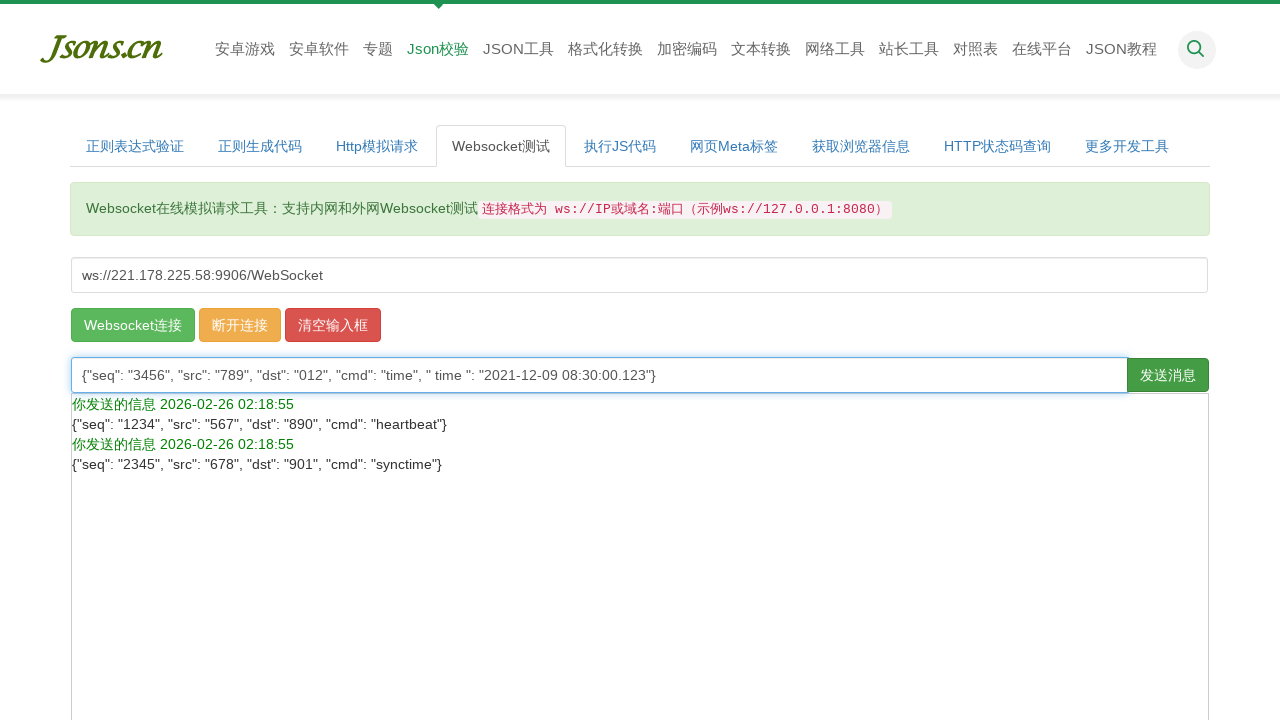

Clicked send button to transmit CAD time message at (1168, 375) on xpath=//html/body/div/div/div/div/div/div/form/div/span/button
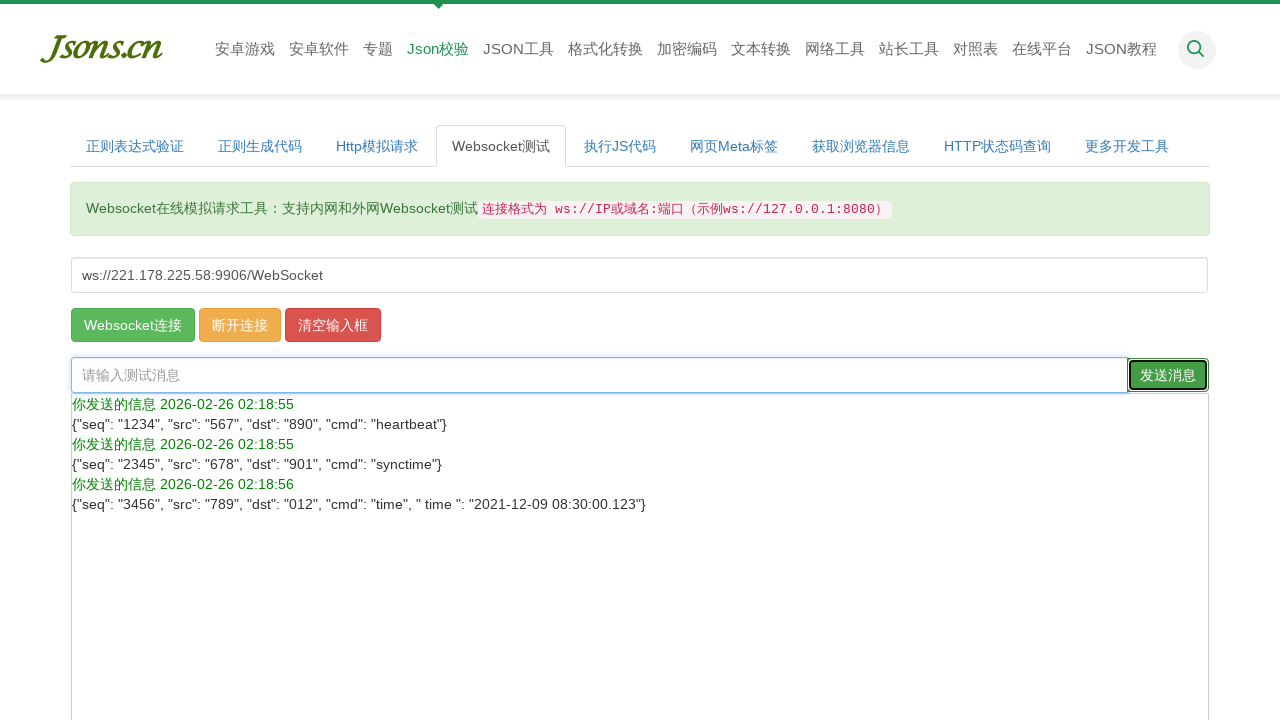

Cleared message field after sending CAD time on #message
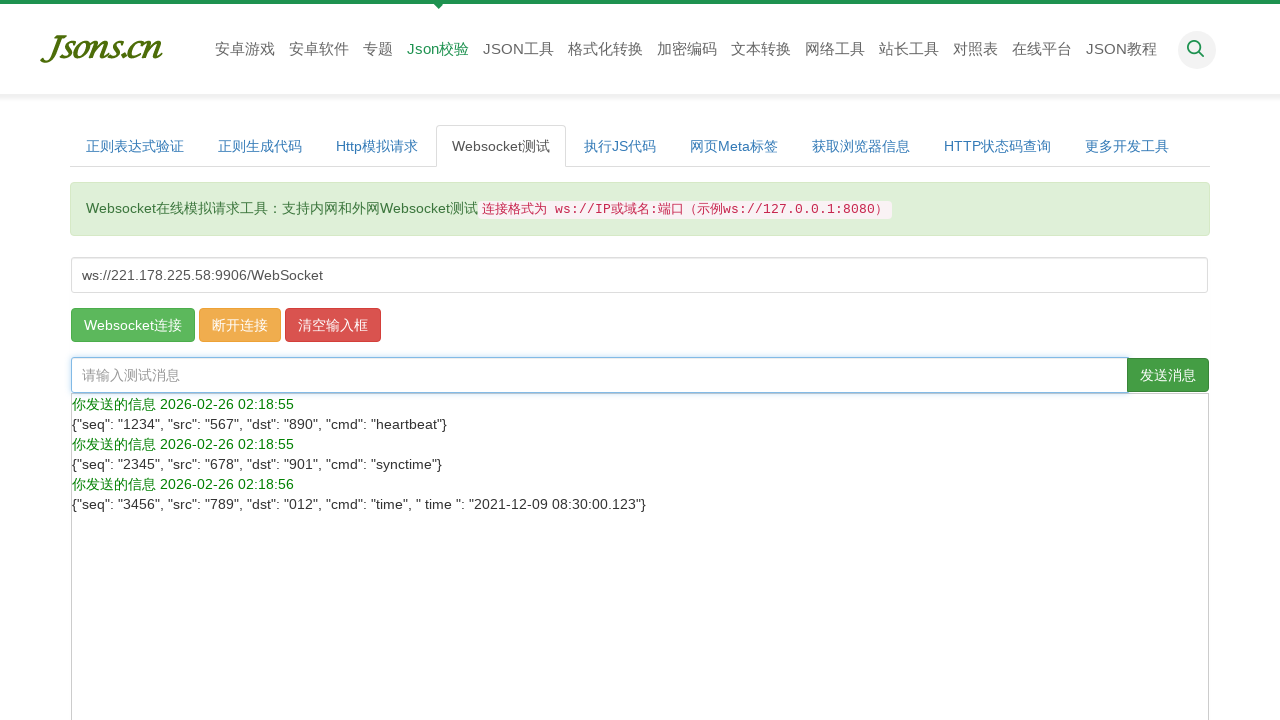

Filled message field with location query JSON message on #message
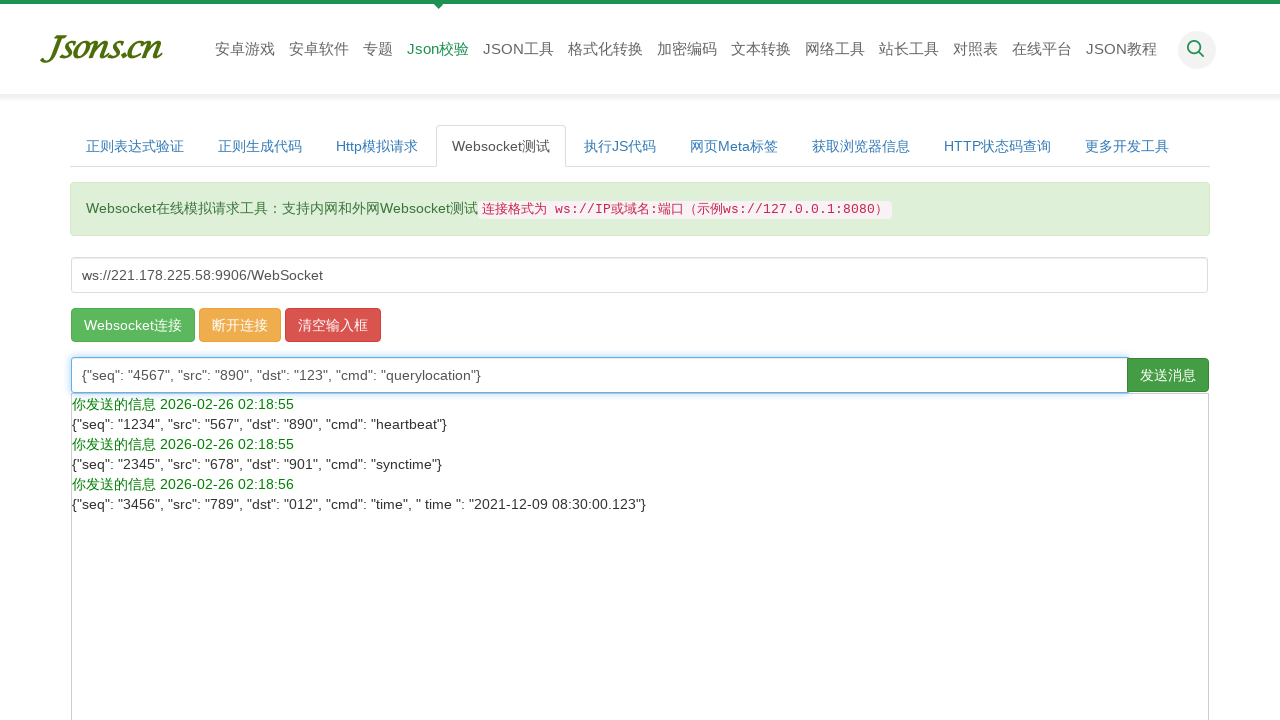

Clicked send button to transmit location query message at (1168, 375) on xpath=//html/body/div/div/div/div/div/div/form/div/span/button
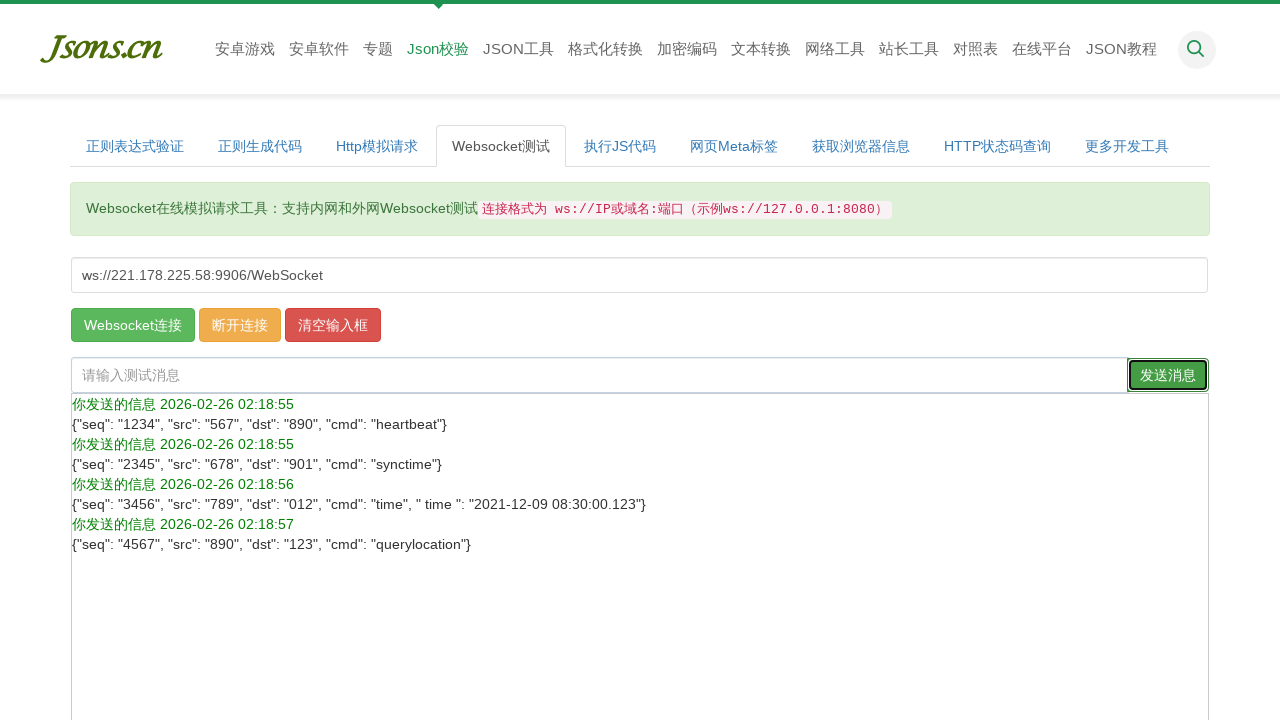

Cleared message field after sending location query on #message
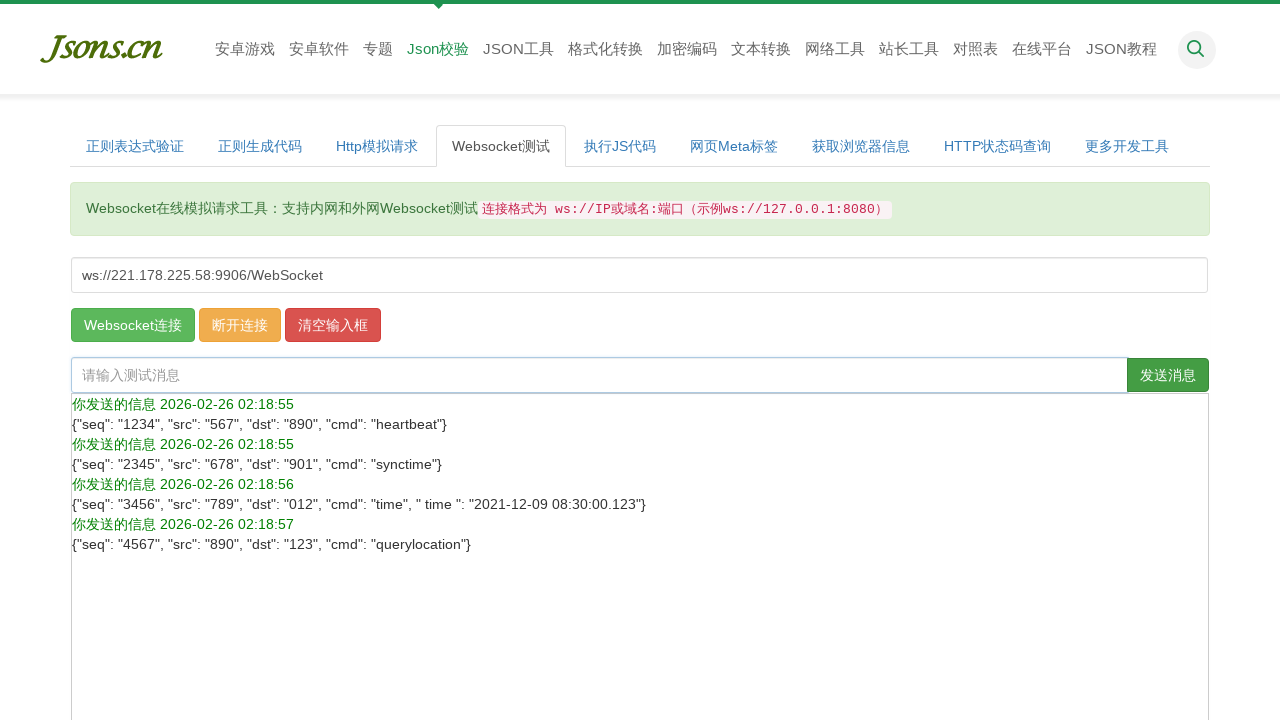

Filled message field with call request (rtt) JSON message on #message
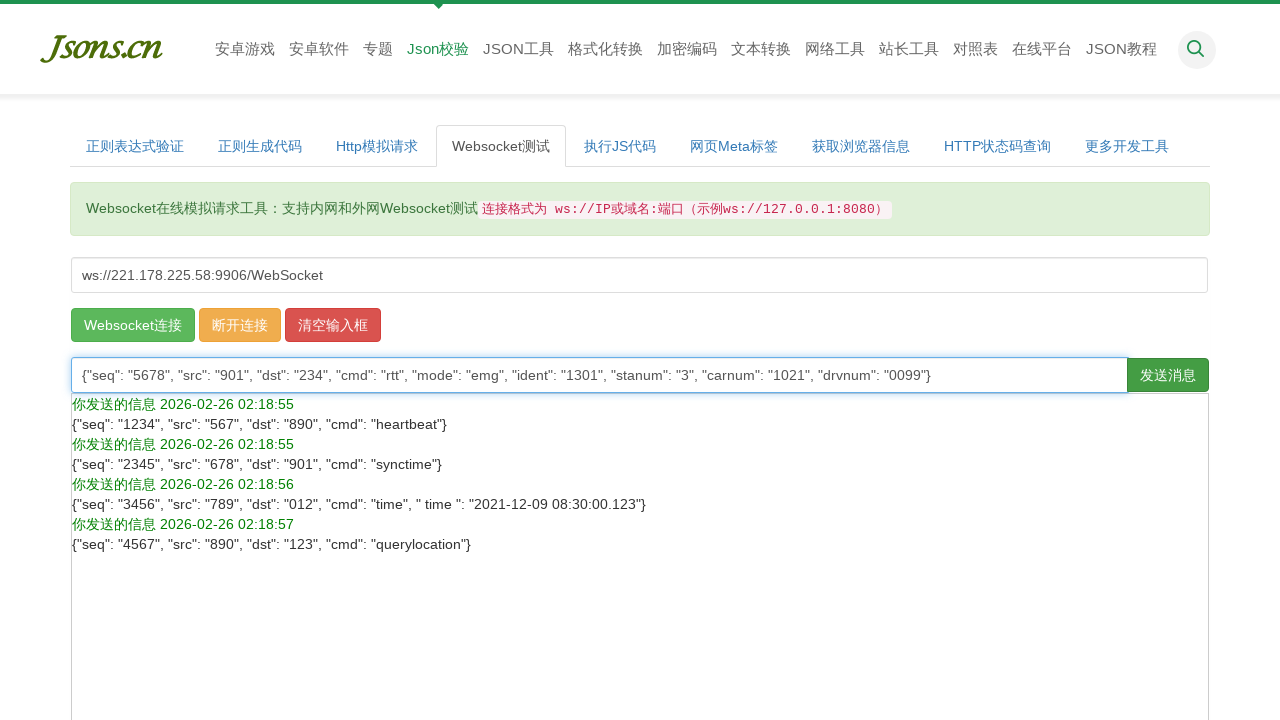

Clicked send button to transmit call request message at (1168, 375) on xpath=//html/body/div/div/div/div/div/div/form/div/span/button
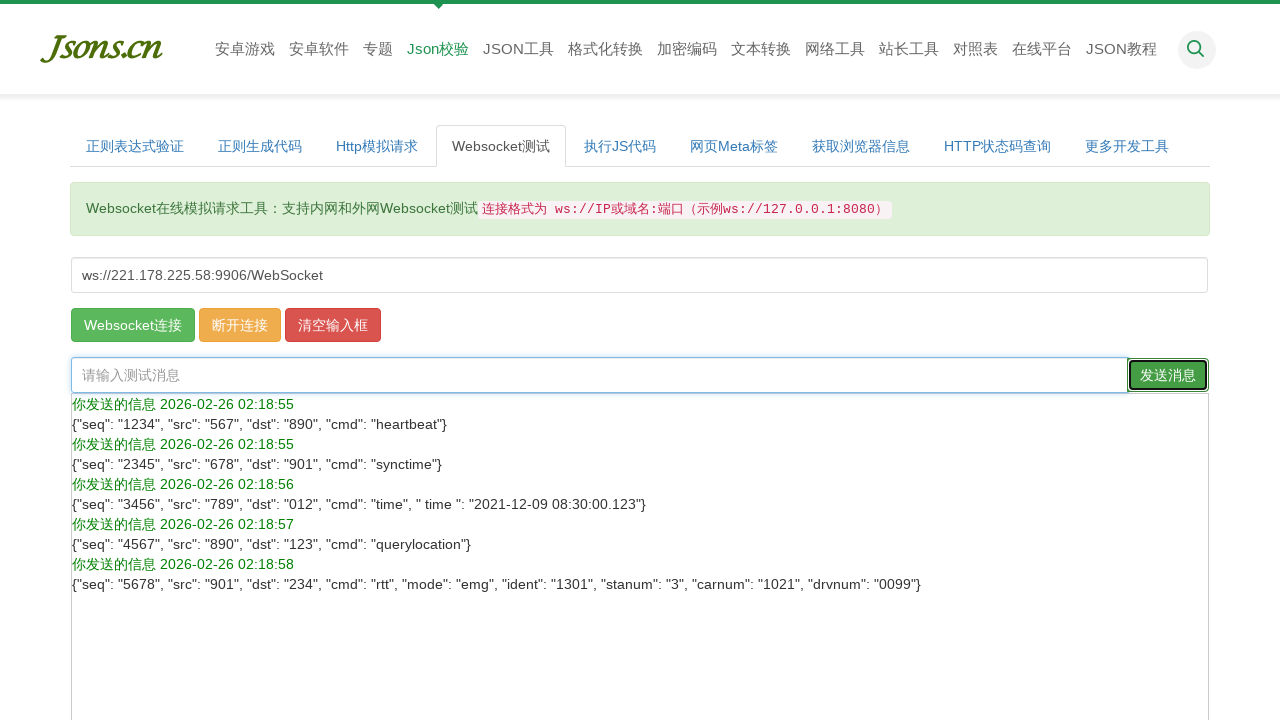

Cleared message field after sending call request on #message
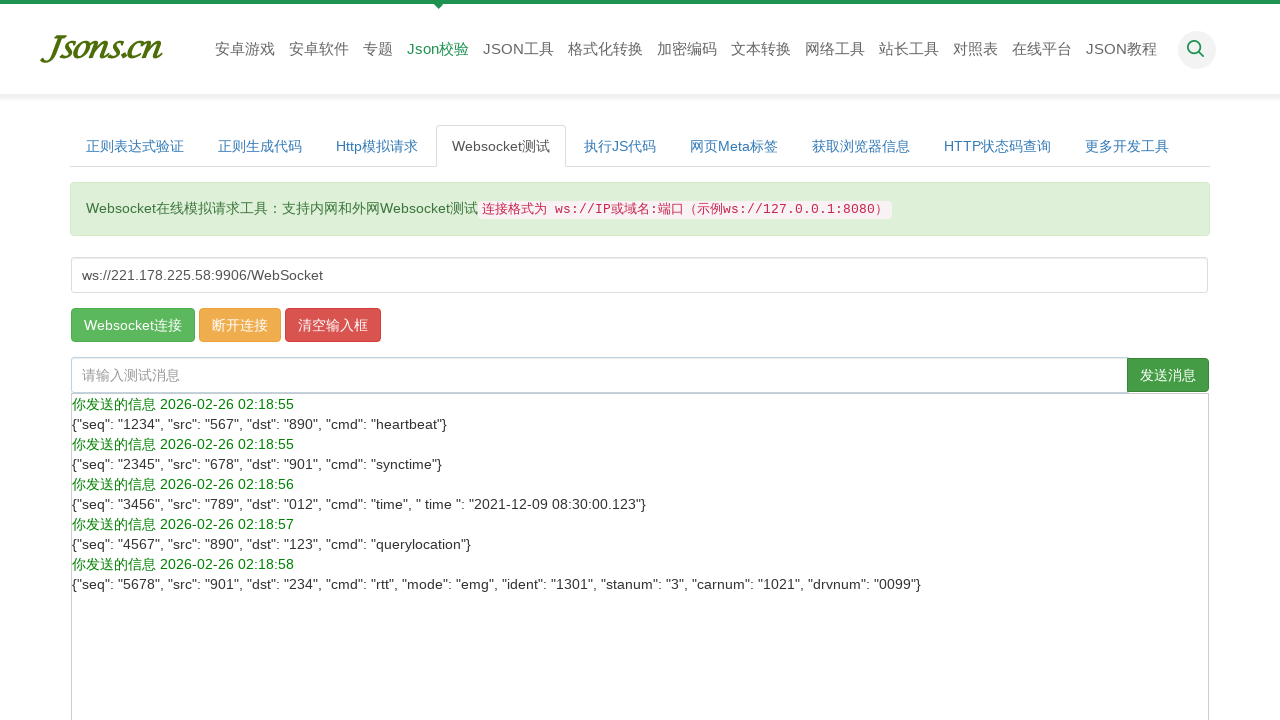

Filled message field with attach request JSON message on #message
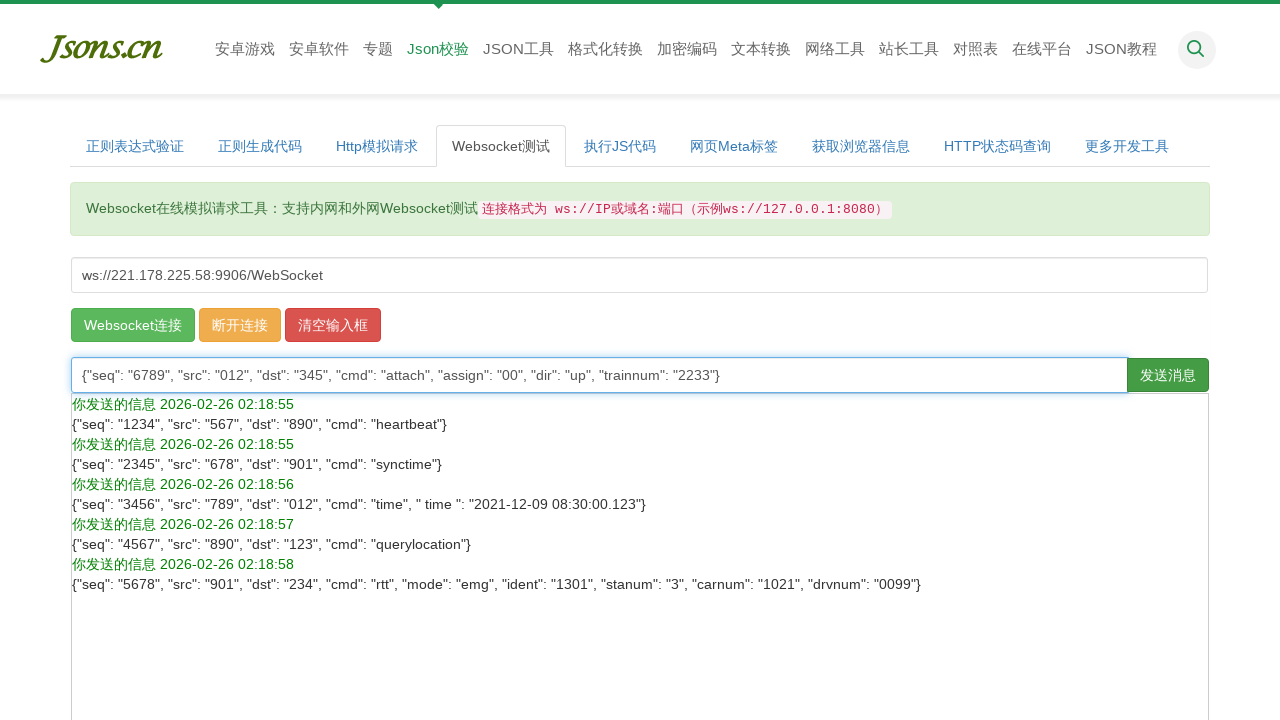

Clicked send button to transmit attach request message at (1168, 375) on xpath=//html/body/div/div/div/div/div/div/form/div/span/button
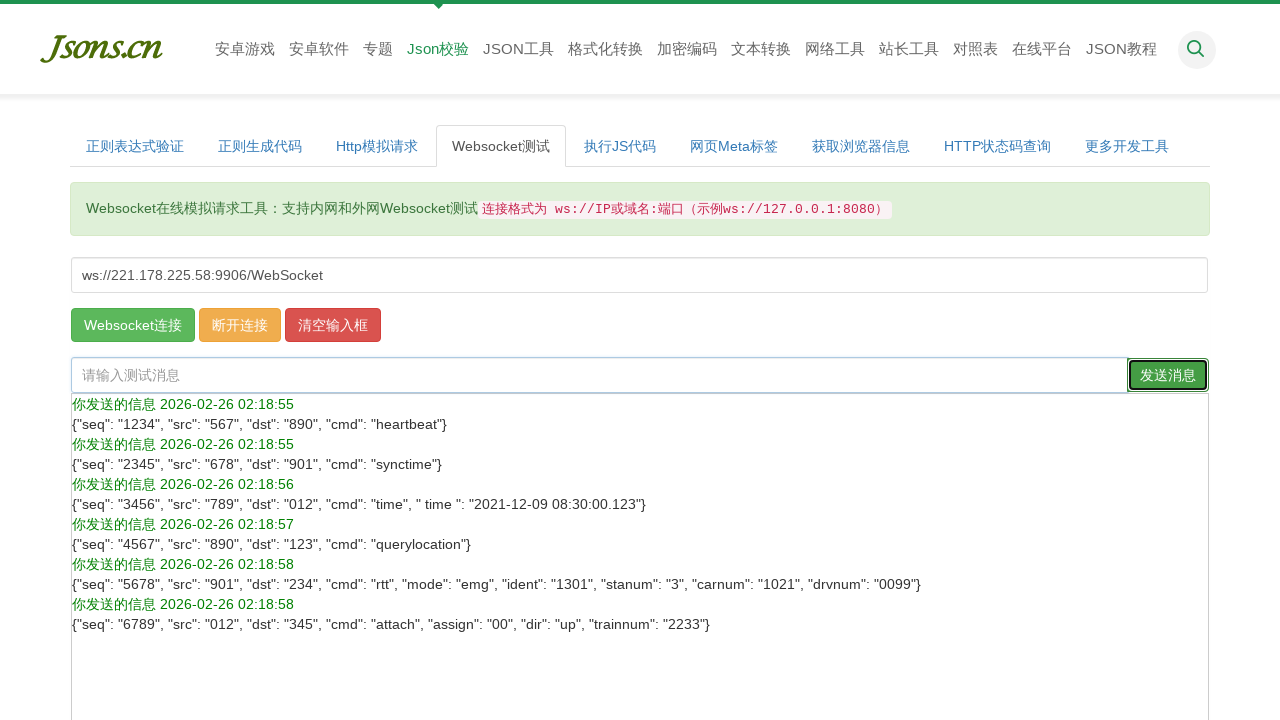

Cleared message field after sending attach request on #message
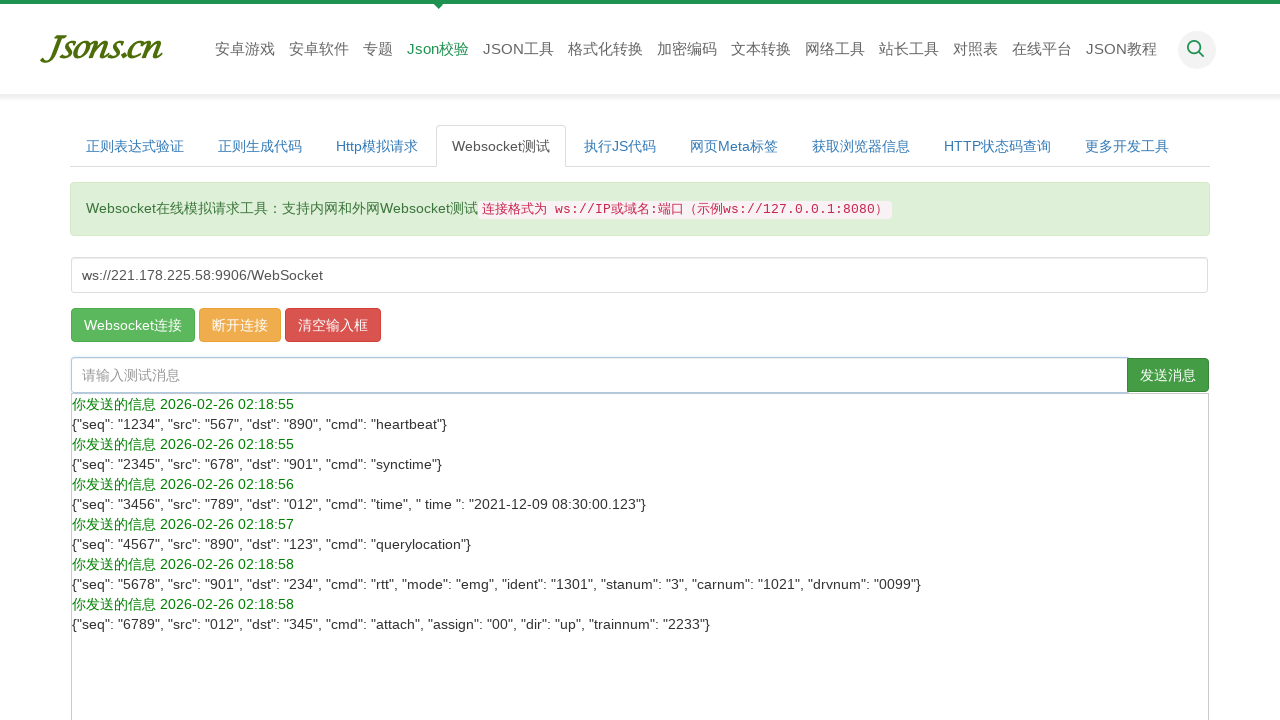

Filled message field with preset short message (司机确认) JSON message on #message
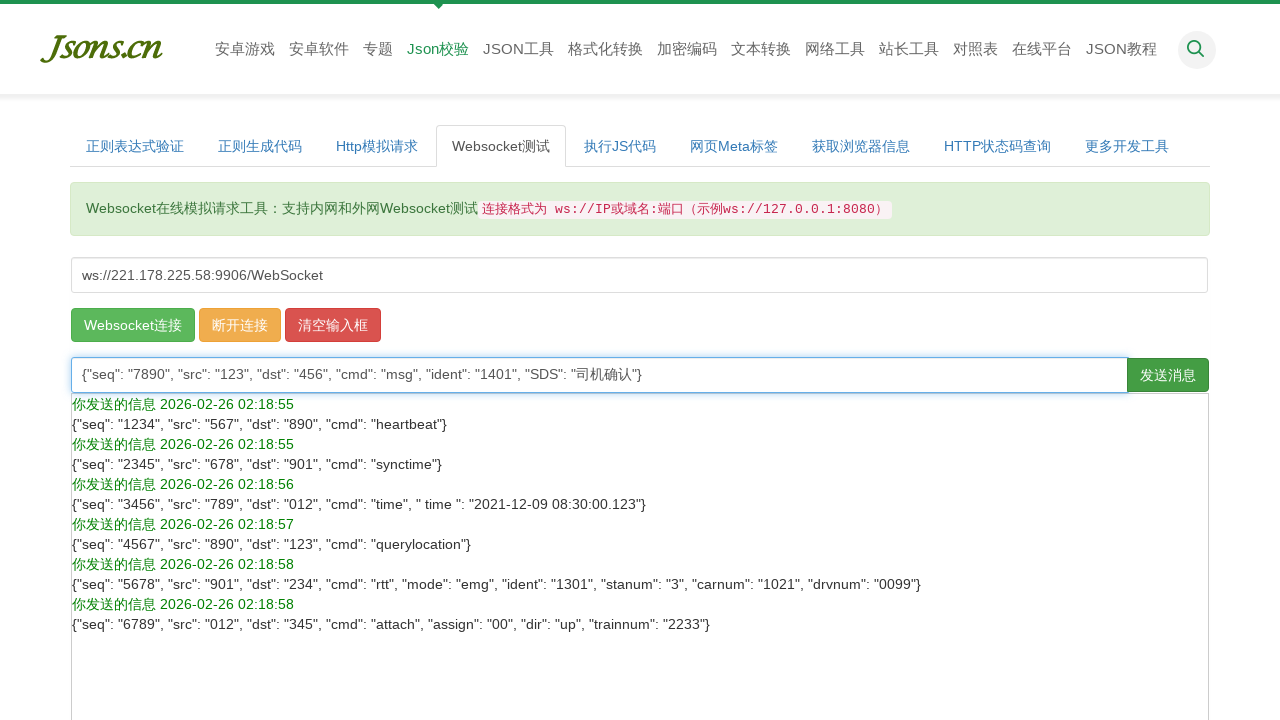

Clicked send button to transmit preset short message at (1168, 375) on xpath=//html/body/div/div/div/div/div/div/form/div/span/button
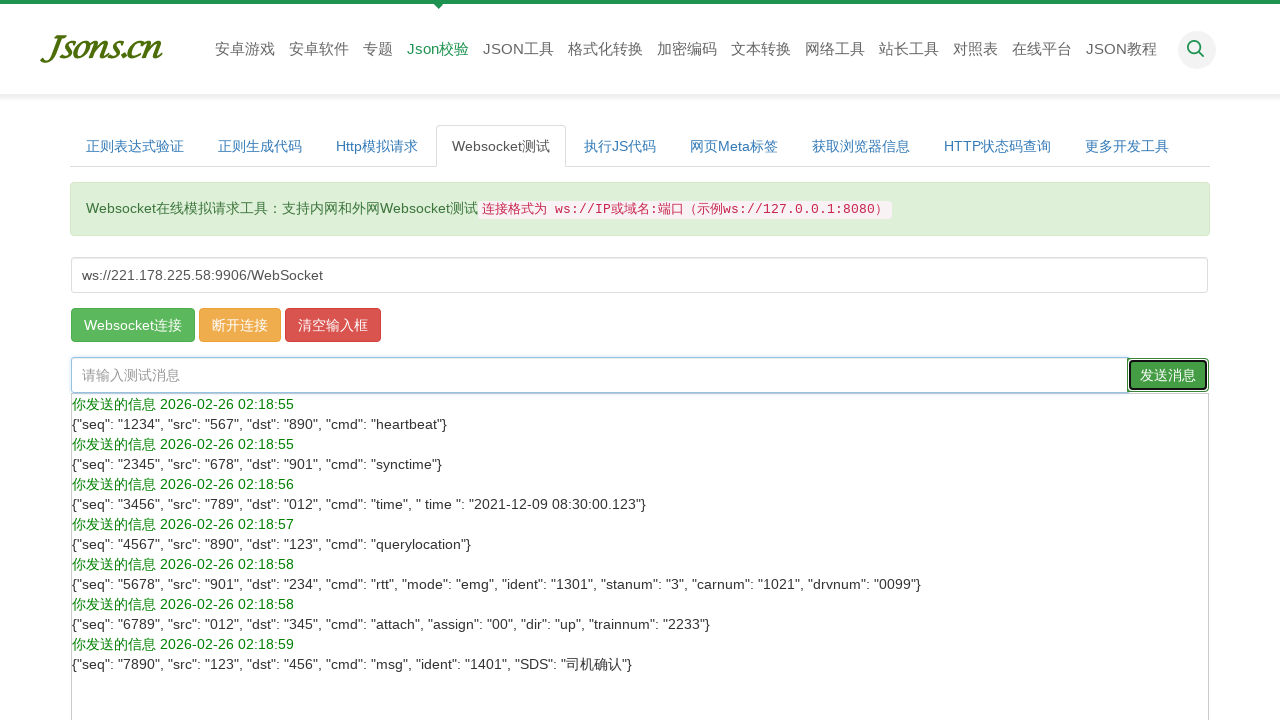

Cleared message field after sending preset short message on #message
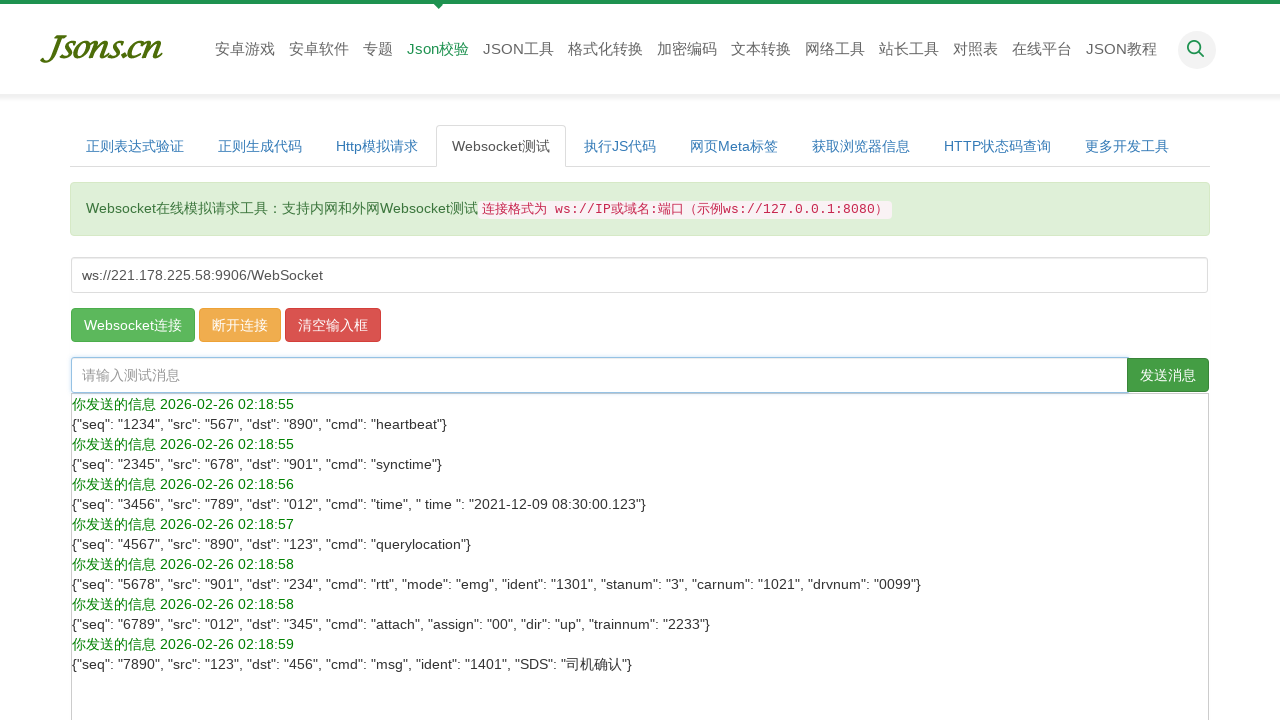

Filled message field with electronic work order (注意瞭望) JSON message on #message
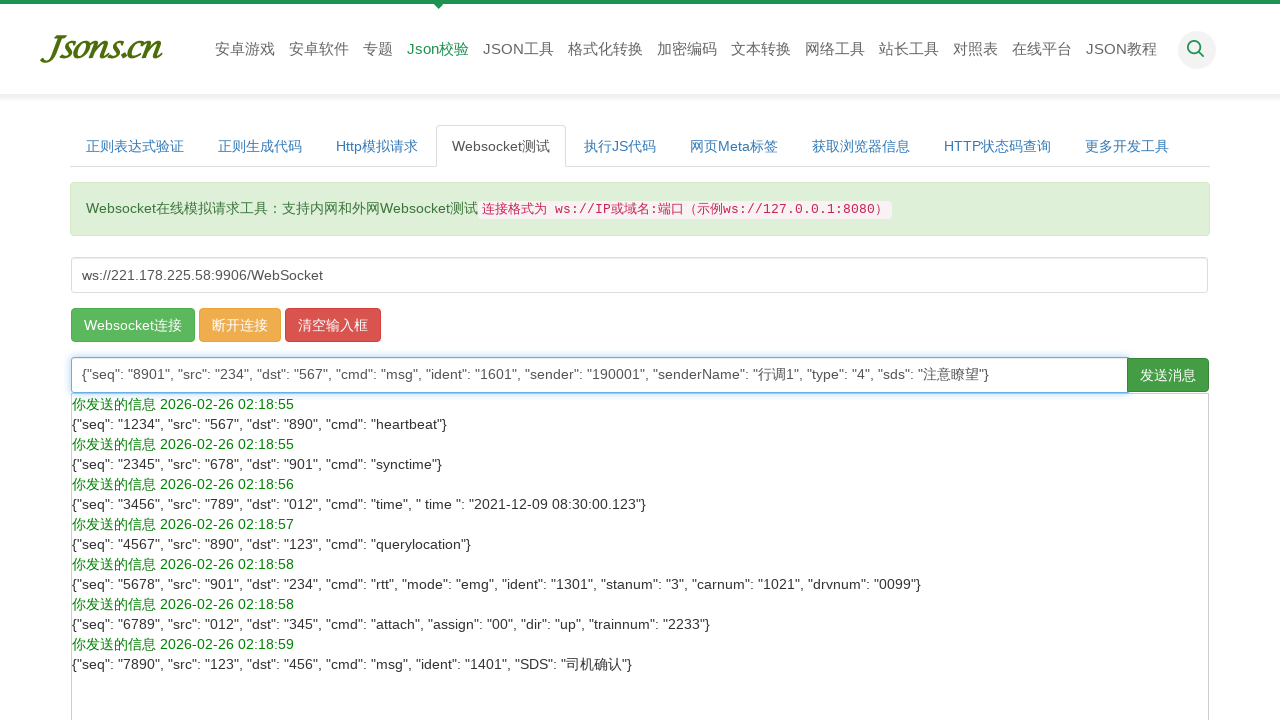

Clicked send button to transmit electronic work order message at (1168, 375) on xpath=//html/body/div/div/div/div/div/div/form/div/span/button
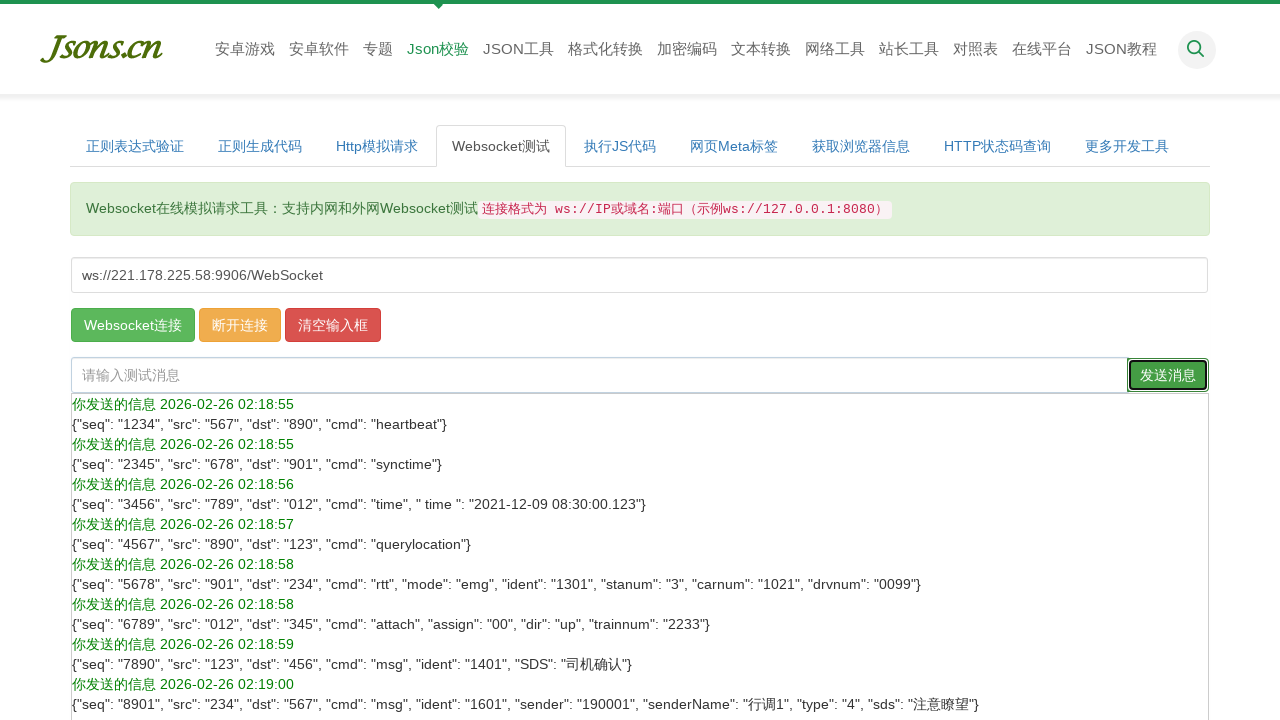

Cleared message field after sending electronic work order on #message
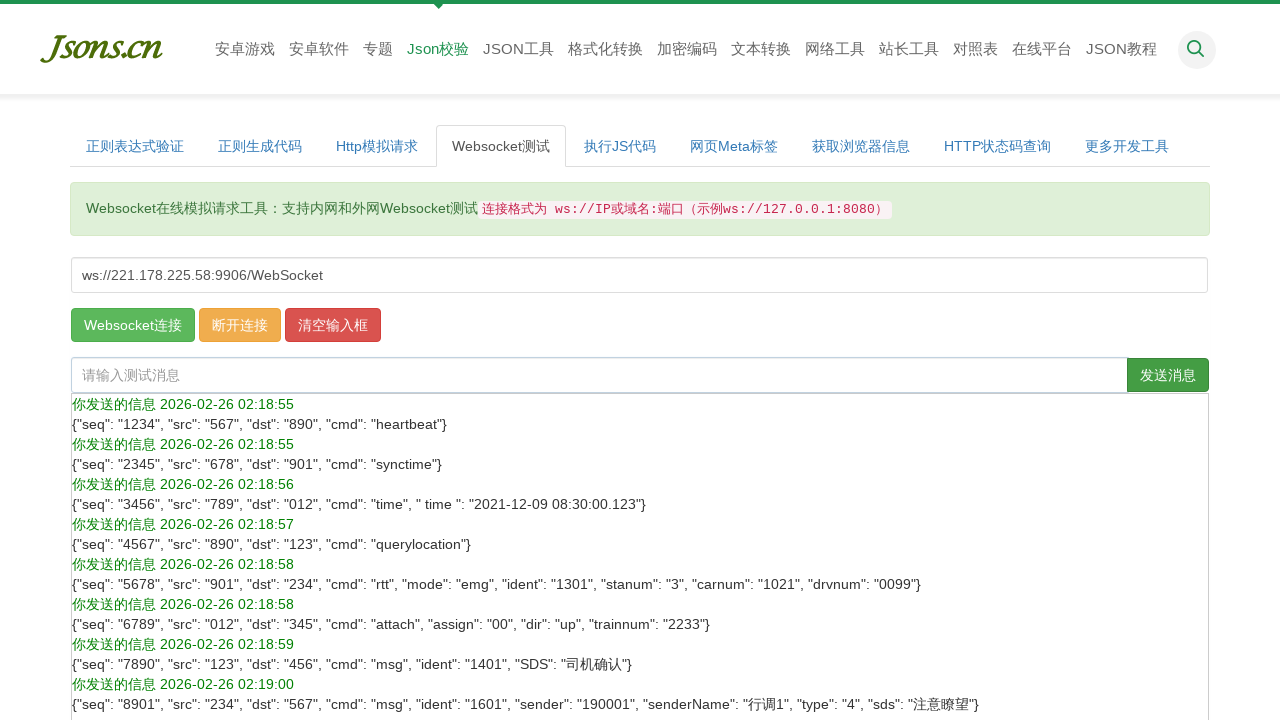

Filled message field with broadcast control (startCPA) JSON message on #message
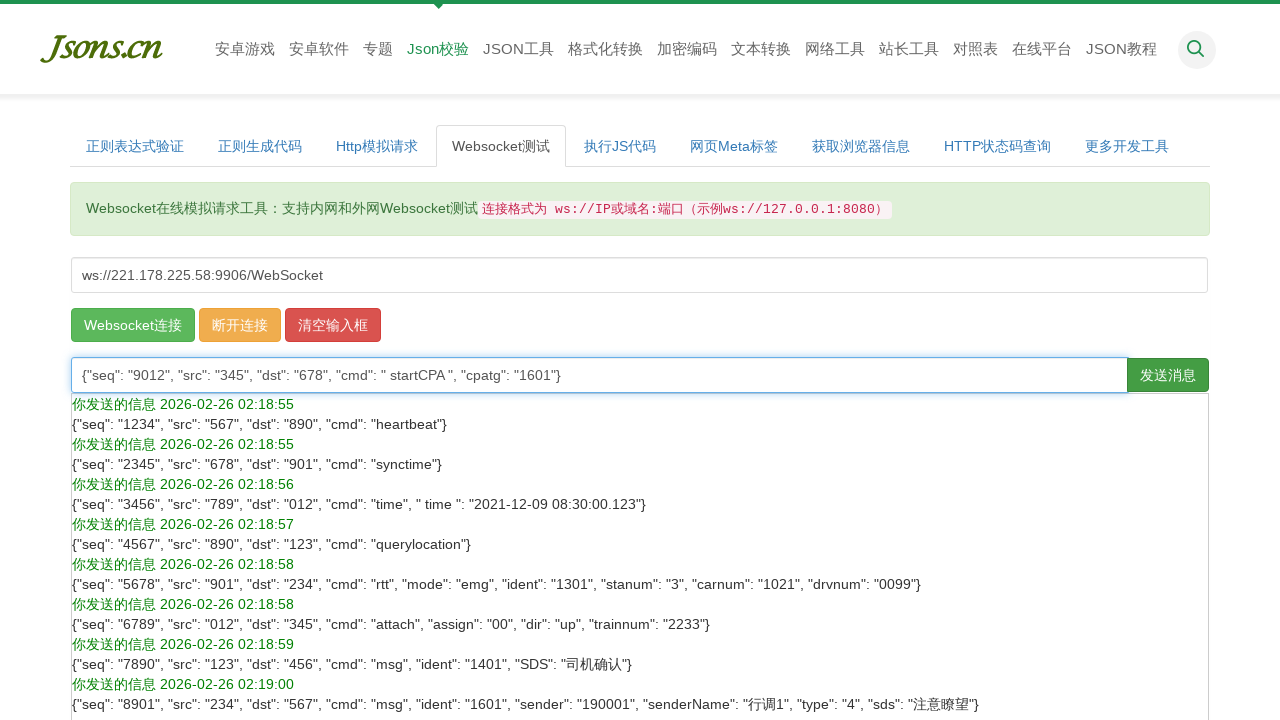

Clicked send button to transmit broadcast control message at (1168, 375) on xpath=//html/body/div/div/div/div/div/div/form/div/span/button
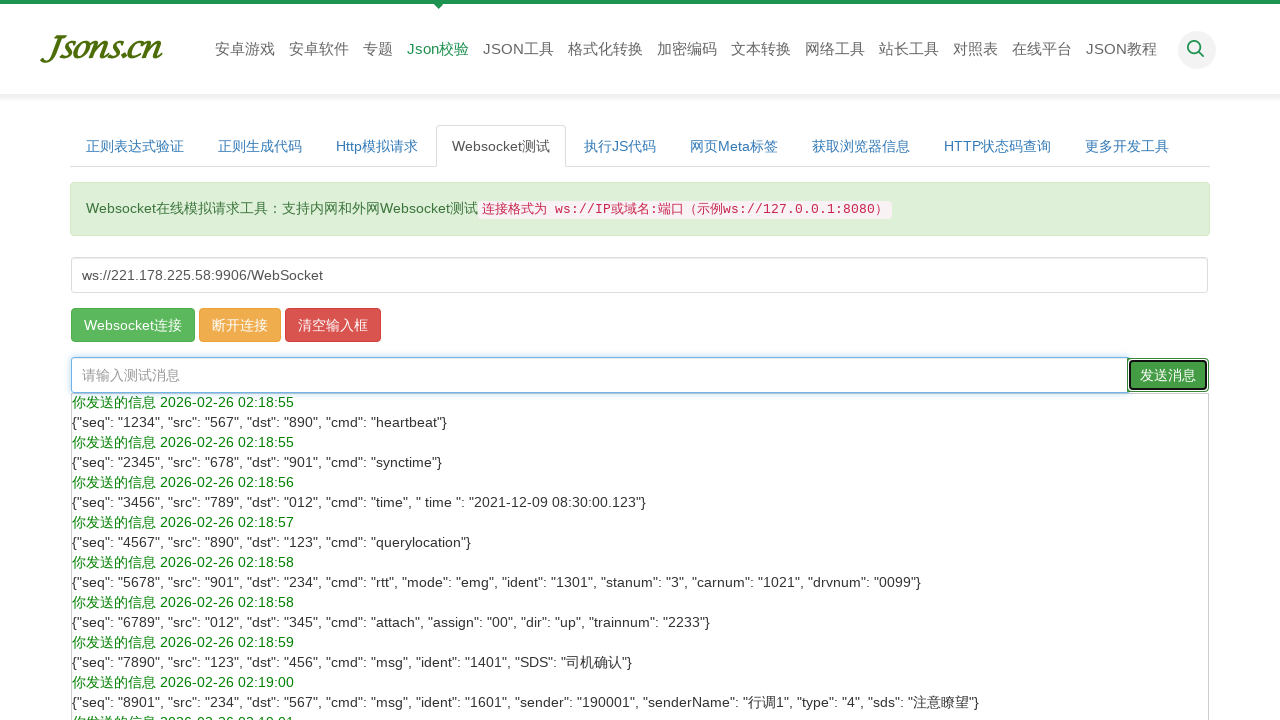

Cleared message field after sending broadcast control on #message
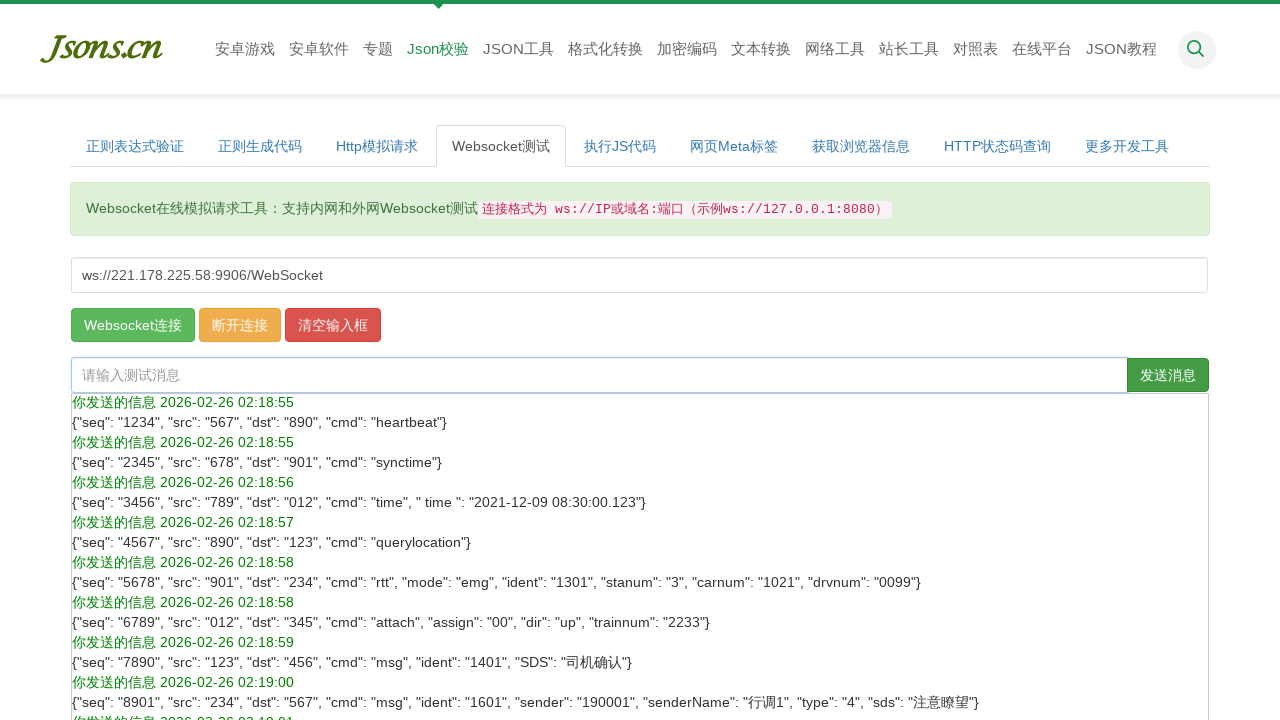

Filled message field with self-test JSON message on #message
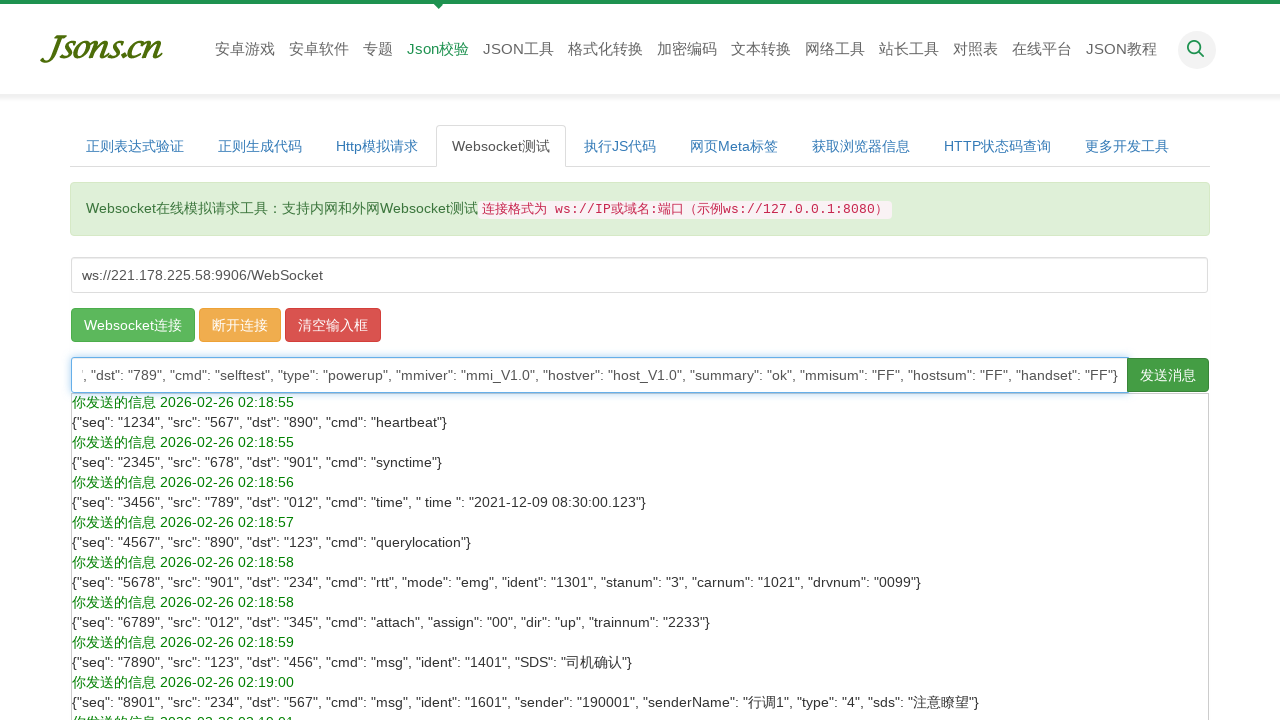

Clicked send button to transmit self-test message at (1168, 375) on xpath=//html/body/div/div/div/div/div/div/form/div/span/button
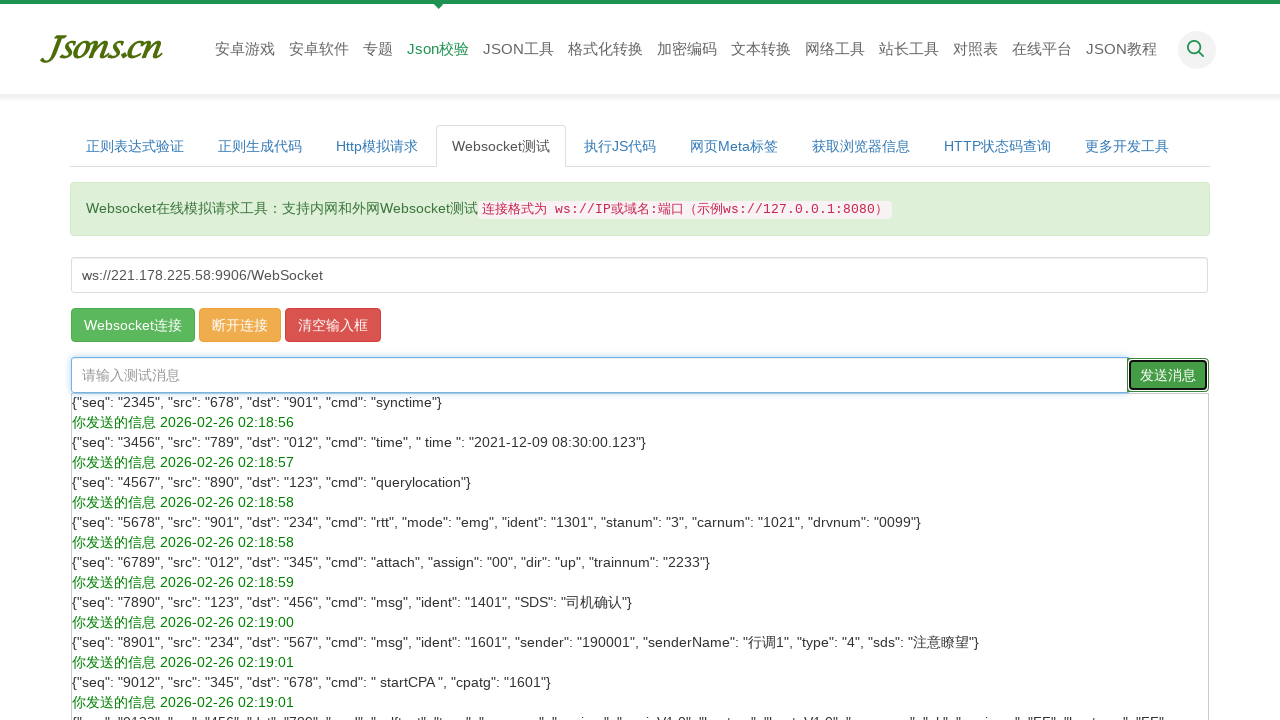

Cleared message field after sending self-test on #message
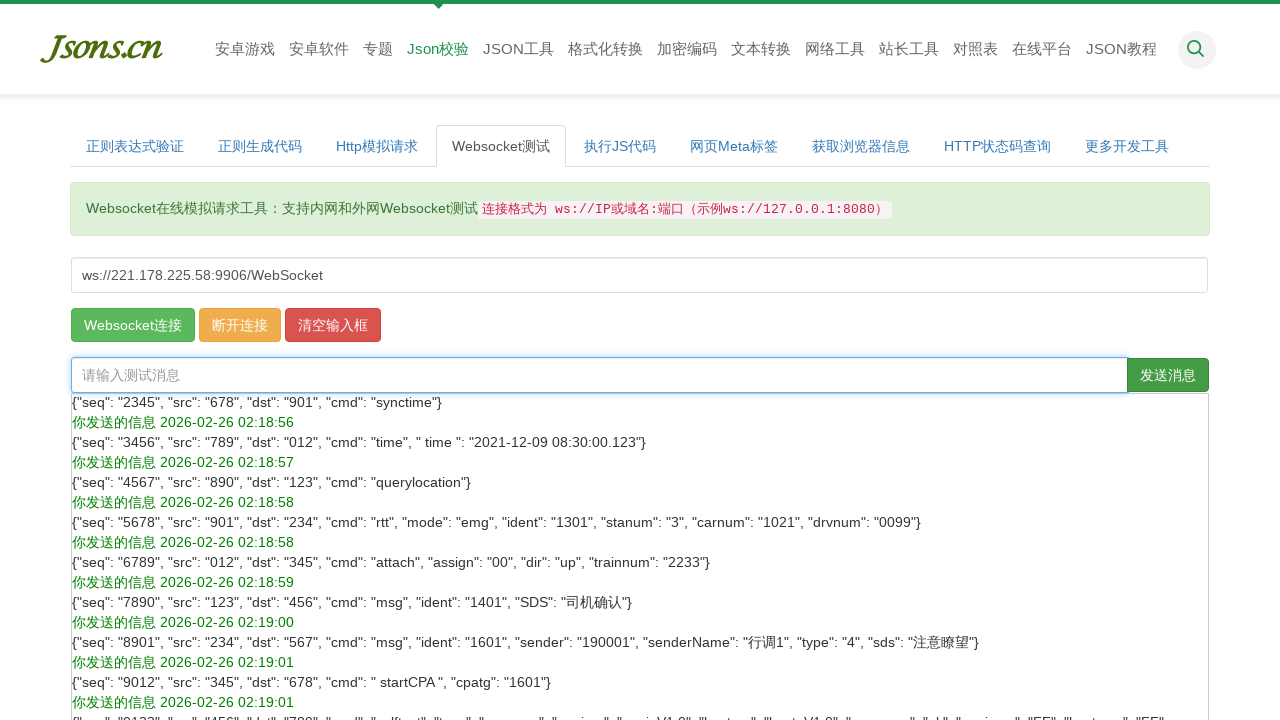

Filled message field with passenger intercom control (pap) JSON message on #message
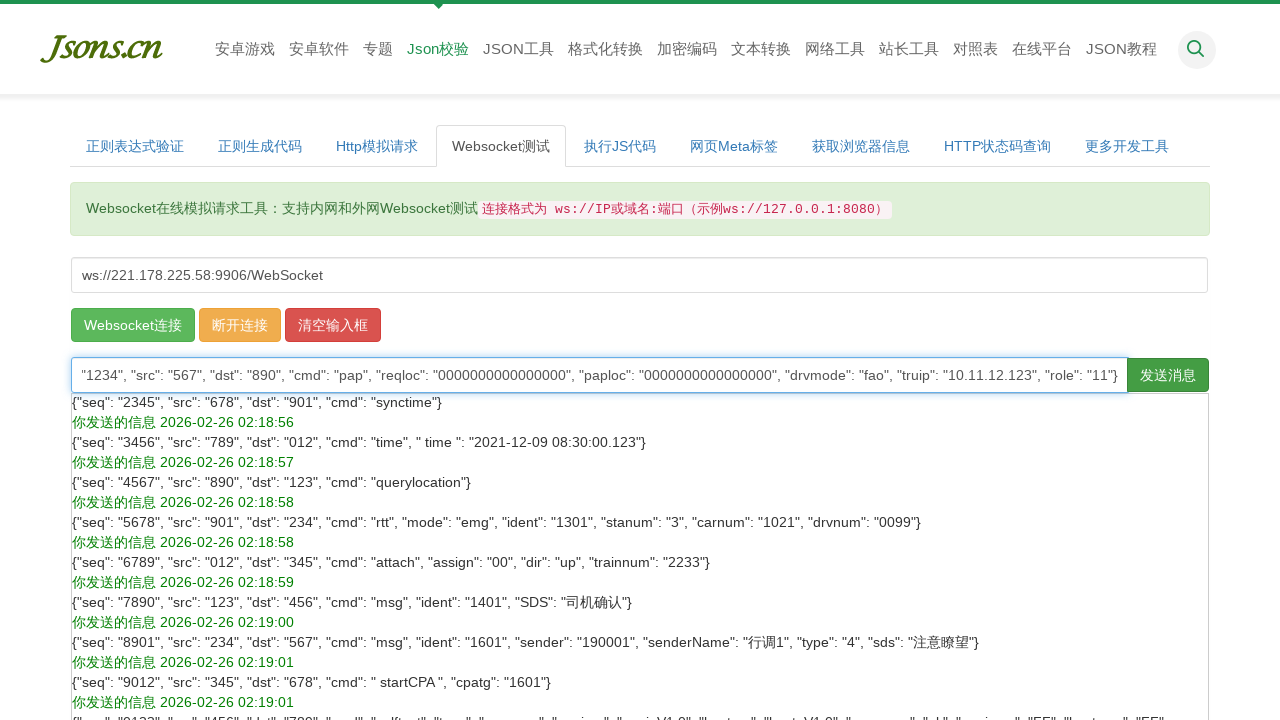

Clicked send button to transmit passenger intercom control message at (1168, 375) on xpath=//html/body/div/div/div/div/div/div/form/div/span/button
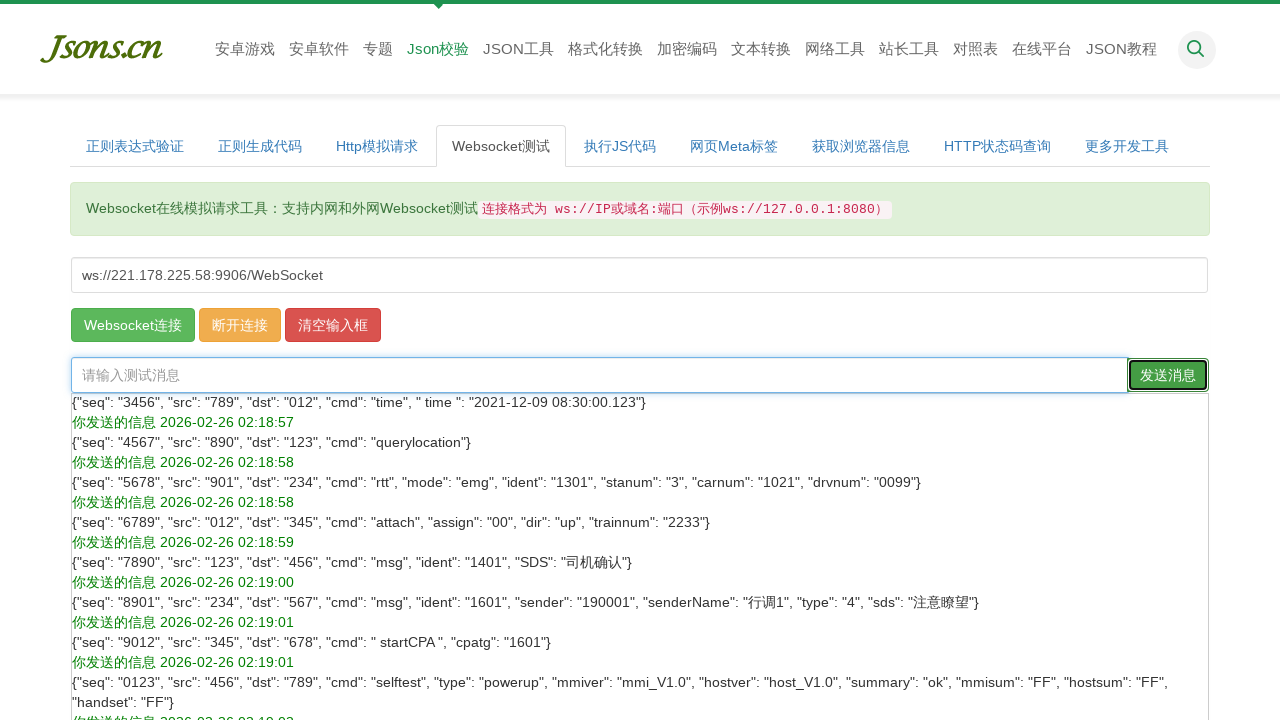

Cleared message field after sending passenger intercom control on #message
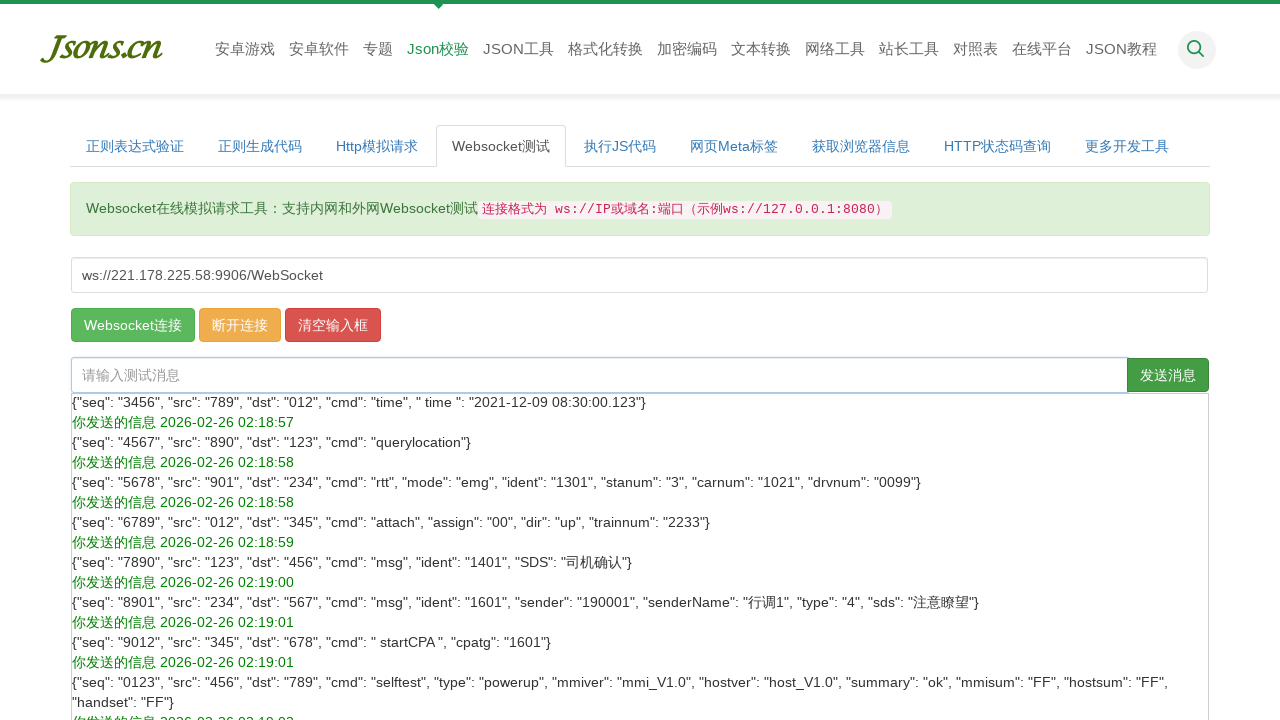

Waited 3000ms for final WebSocket responses from server
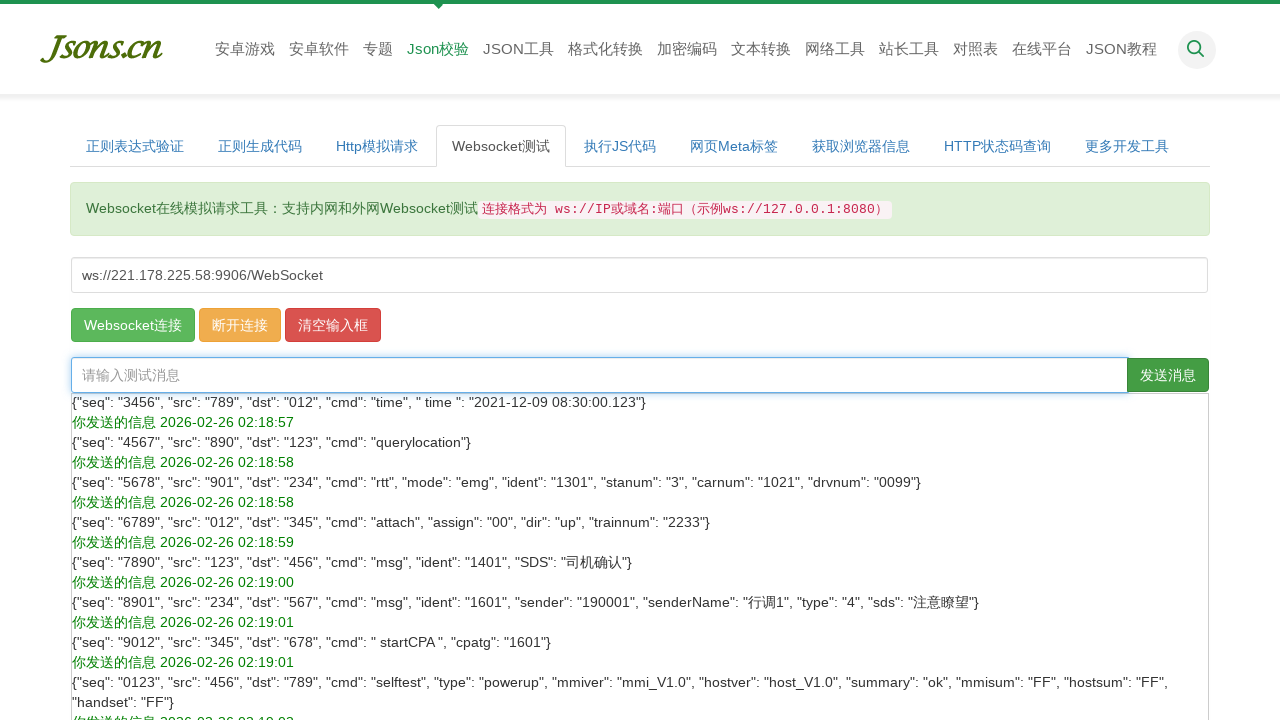

Verified that output element is present on page
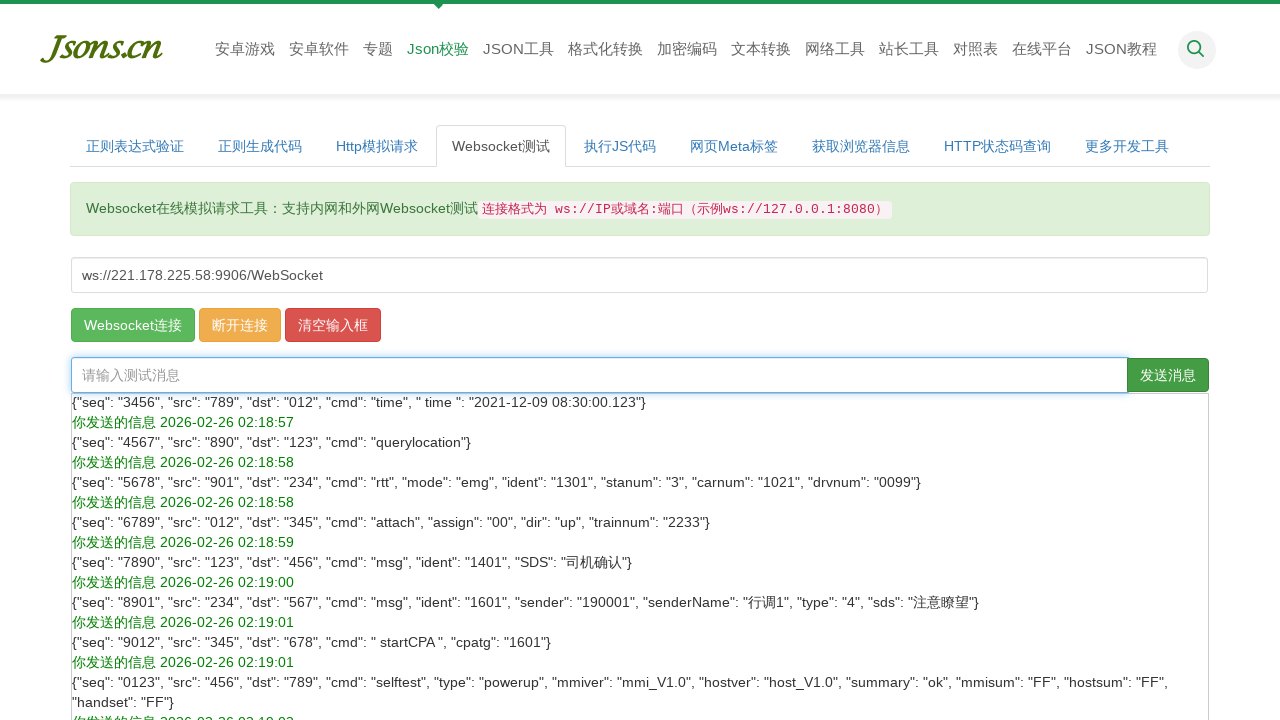

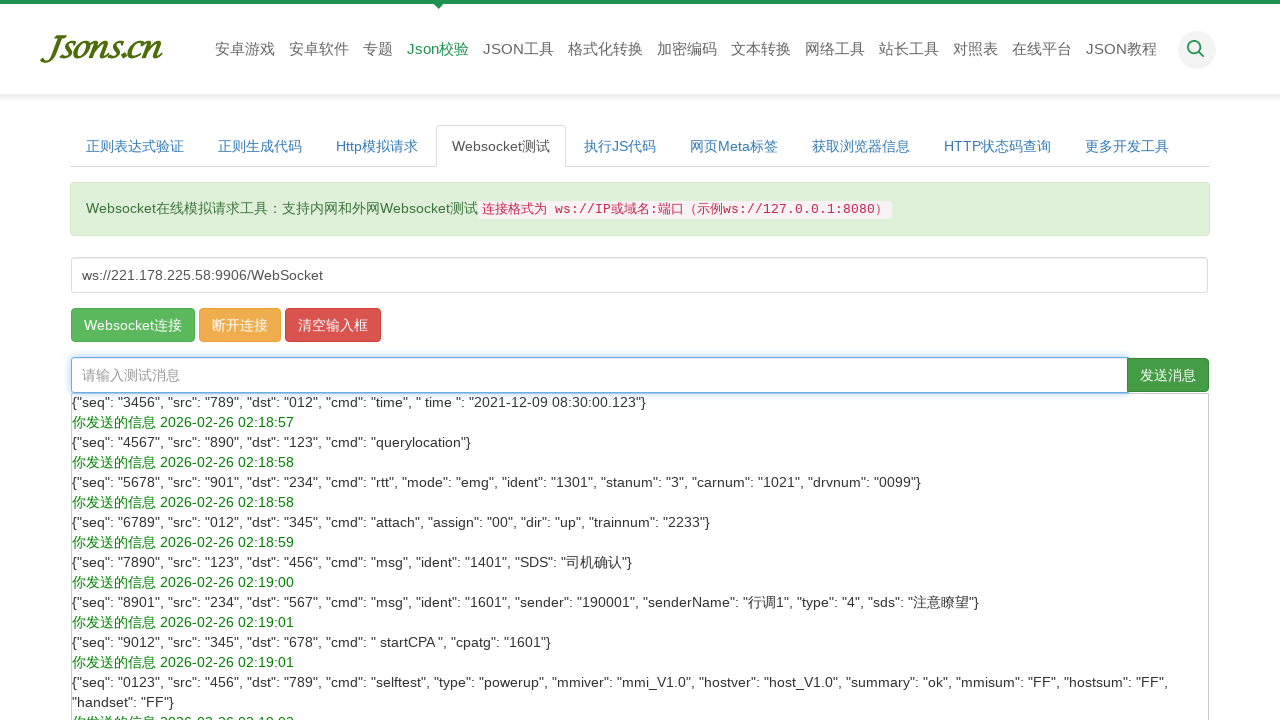